Tests adding multiple items to cart on an e-commerce practice site by first incrementing quantities for the first 5 products, then clicking add-to-cart buttons for all available products.

Starting URL: https://rahulshettyacademy.com/seleniumPractise/#/

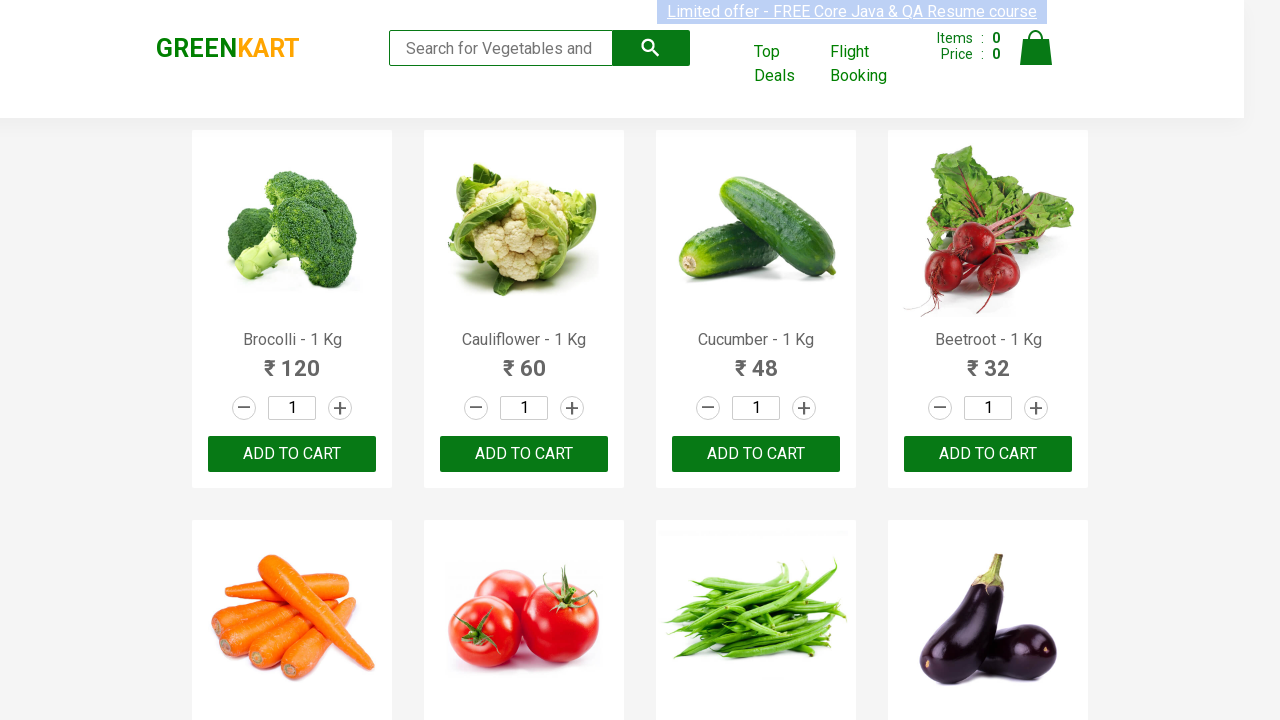

Waited for product action buttons to load
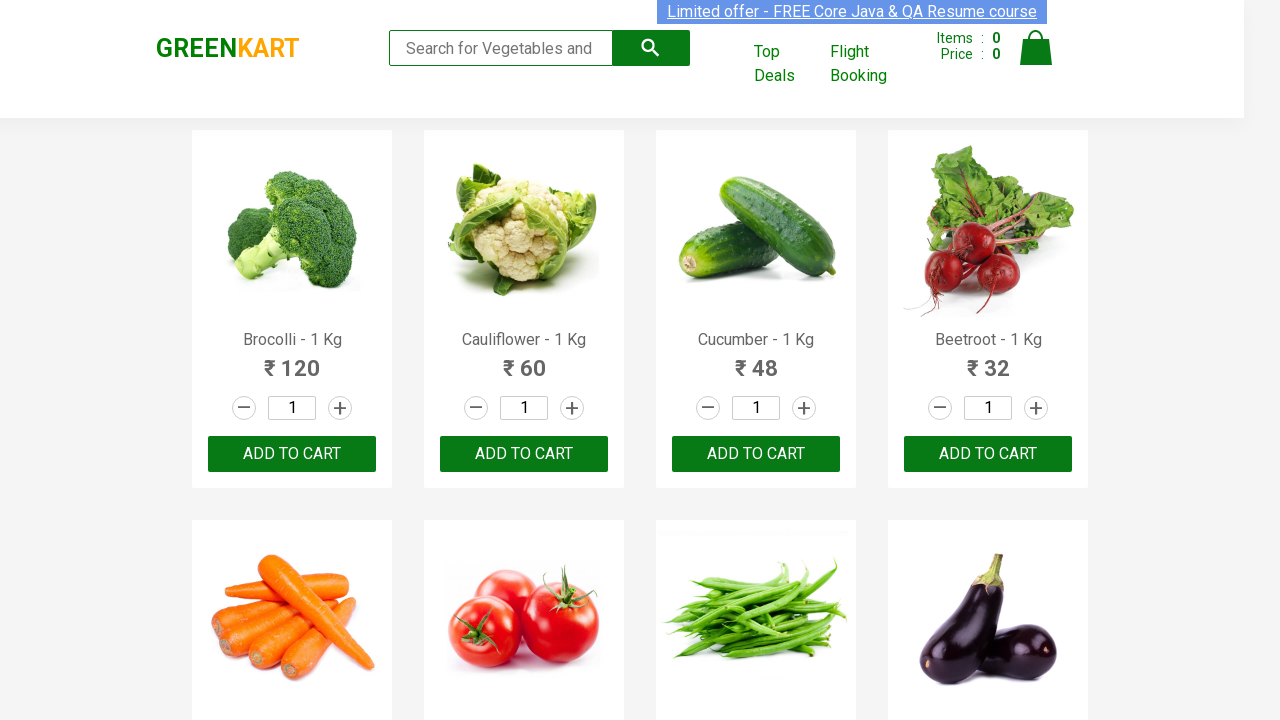

Clicked increment button for product 1 at (340, 408) on a.increment >> nth=0
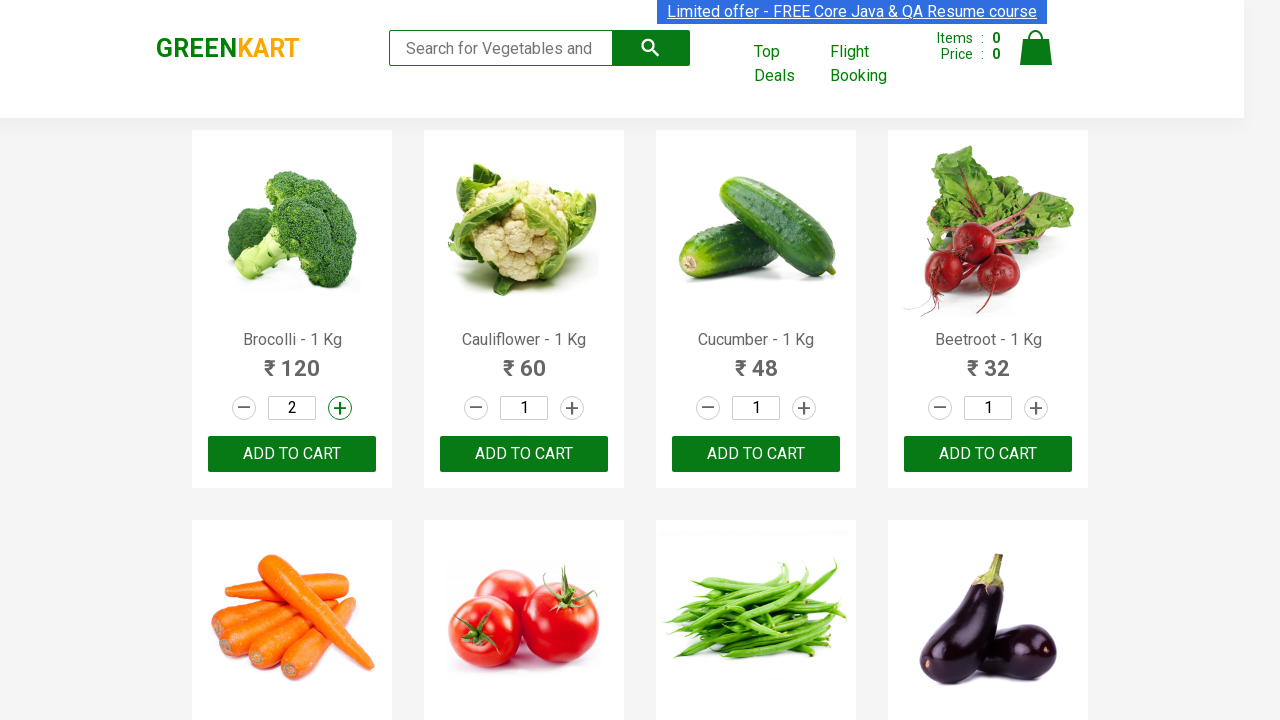

Clicked increment button for product 2 at (572, 408) on a.increment >> nth=1
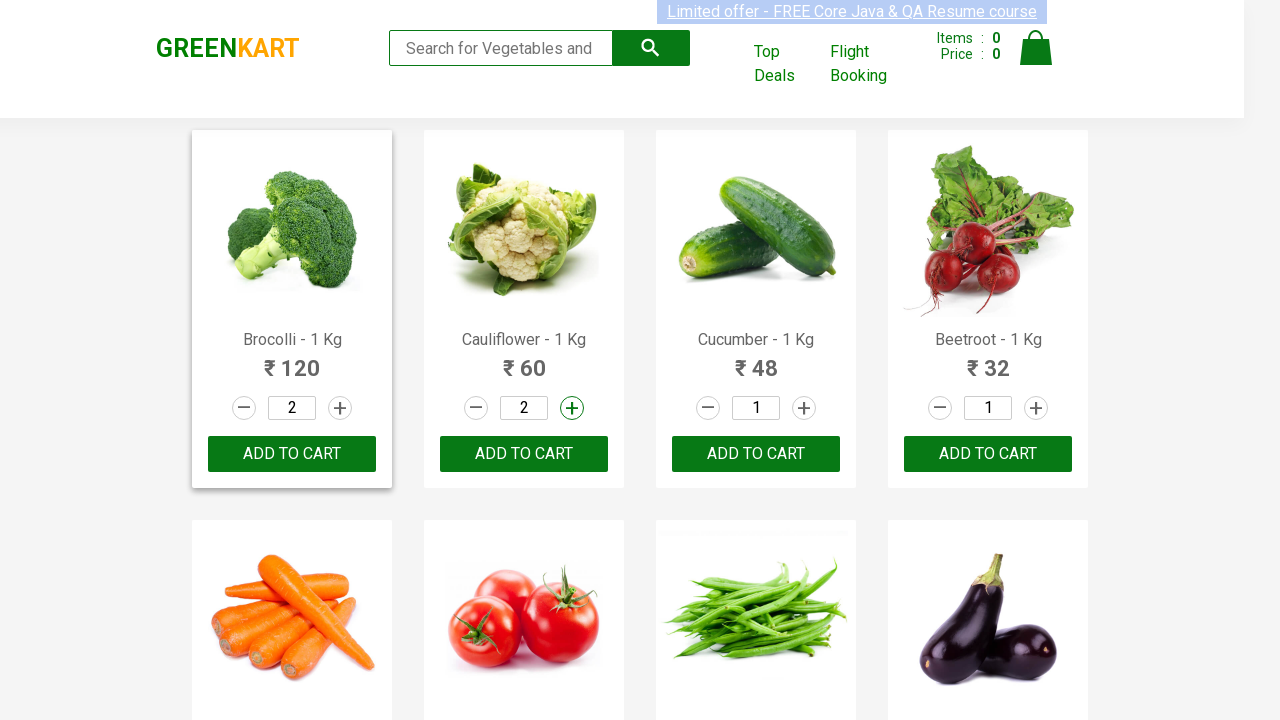

Clicked increment button for product 3 at (804, 408) on a.increment >> nth=2
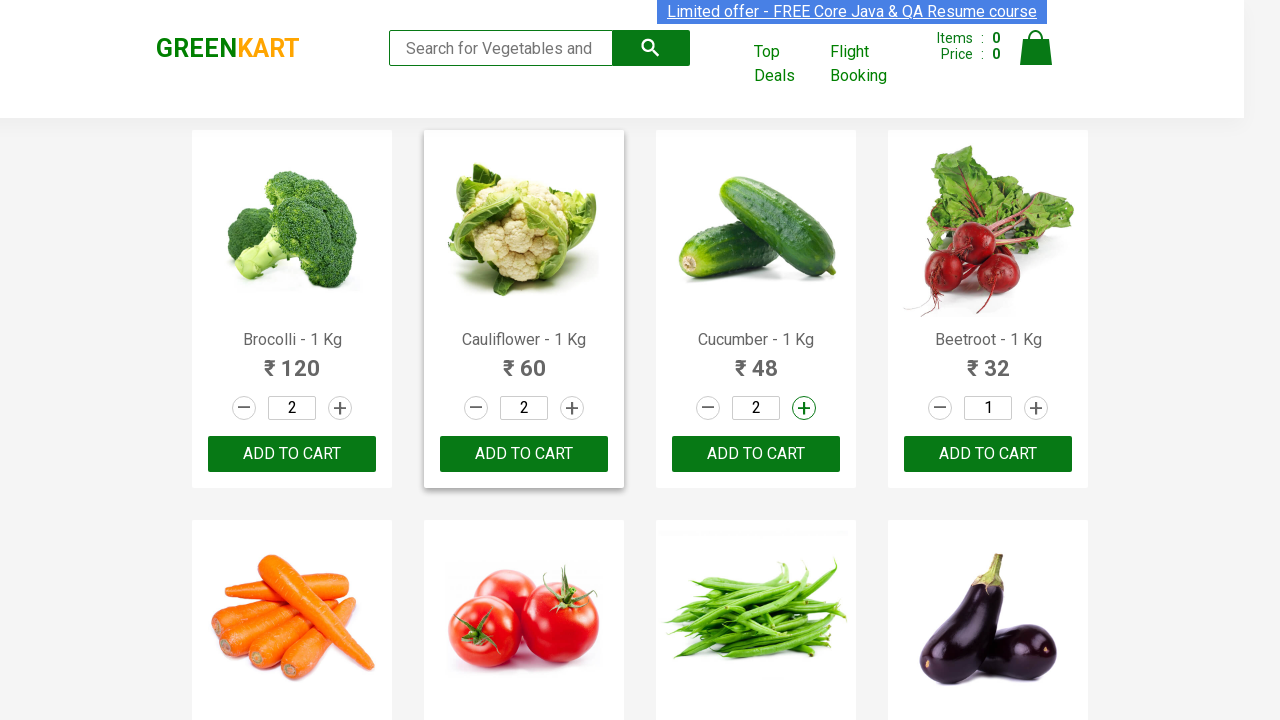

Clicked increment button for product 4 at (1036, 408) on a.increment >> nth=3
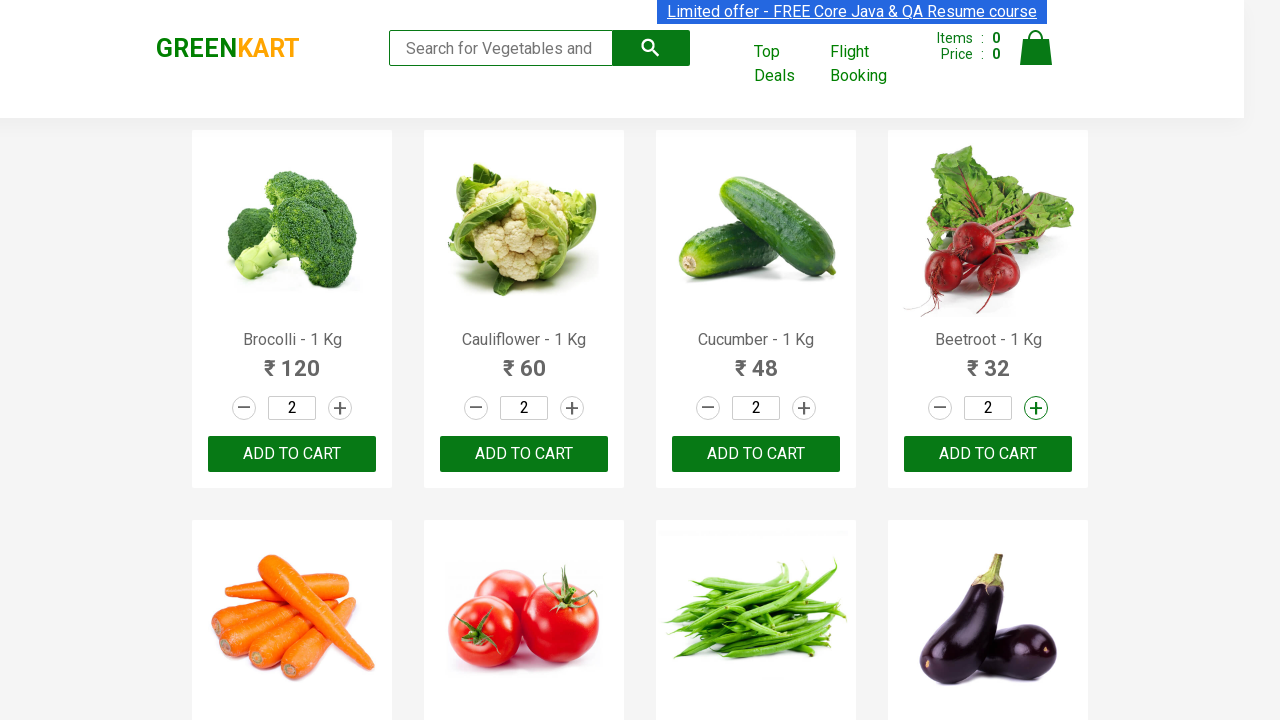

Clicked increment button for product 5 at (340, 360) on a.increment >> nth=4
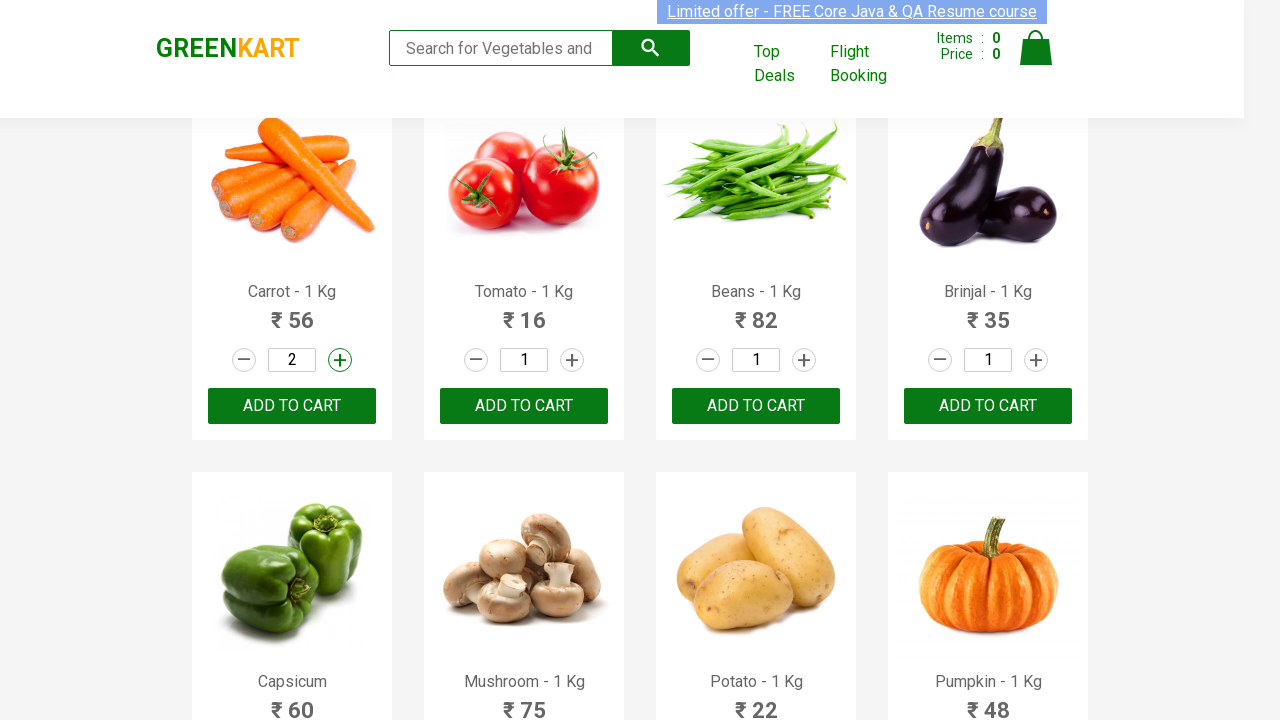

Waited 2 seconds for UI to update after incrementing quantities
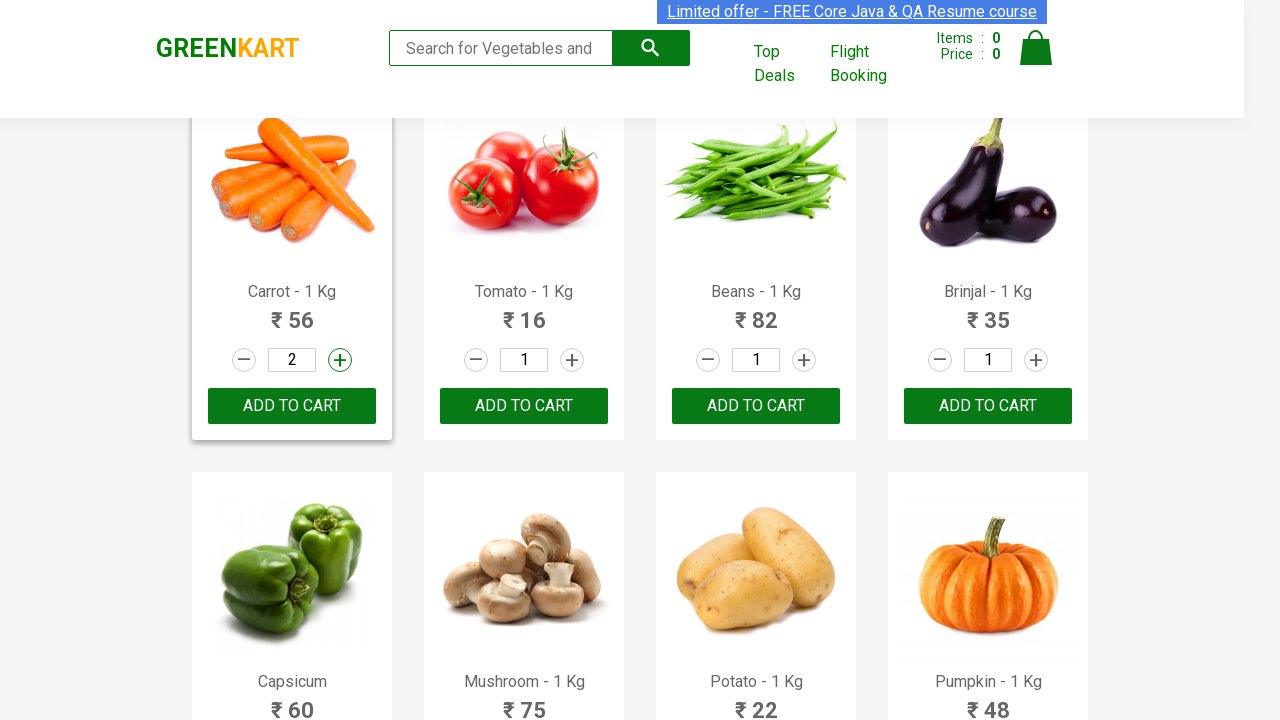

Clicked add-to-cart button for product 1 of 30 at (292, 454) on div.product-action button >> nth=0
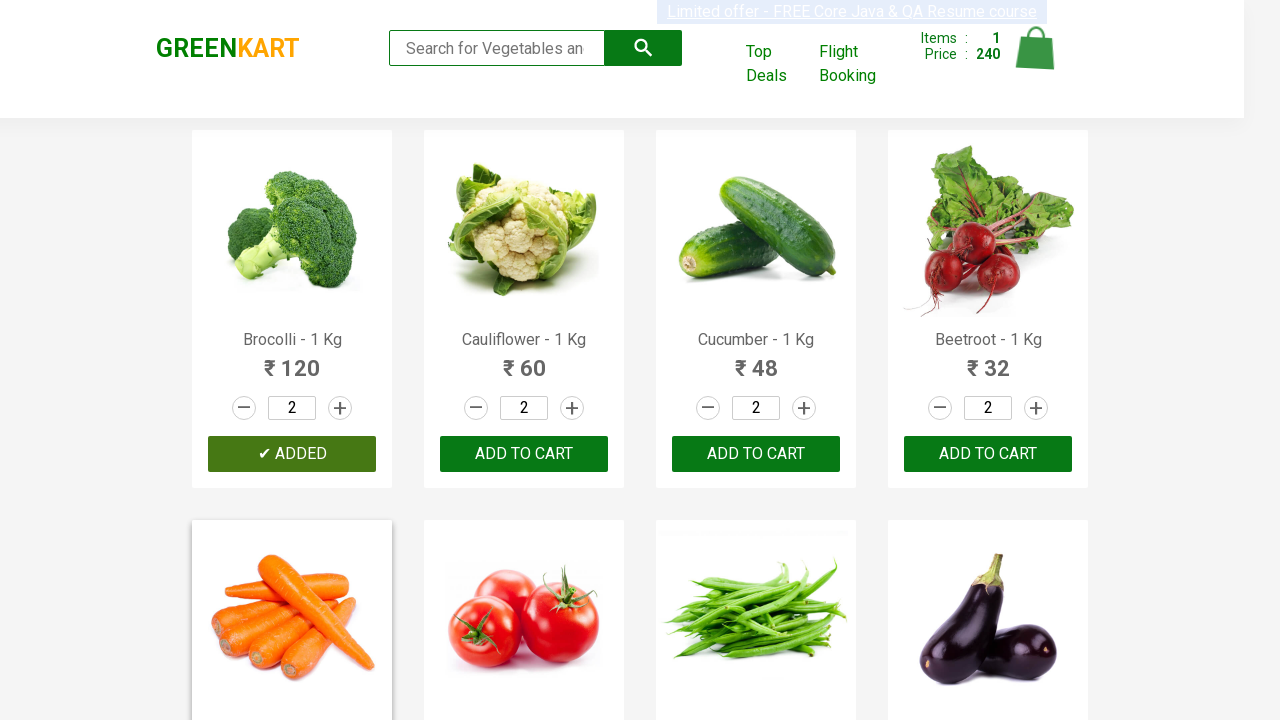

Waited 300ms after adding product 1 to cart
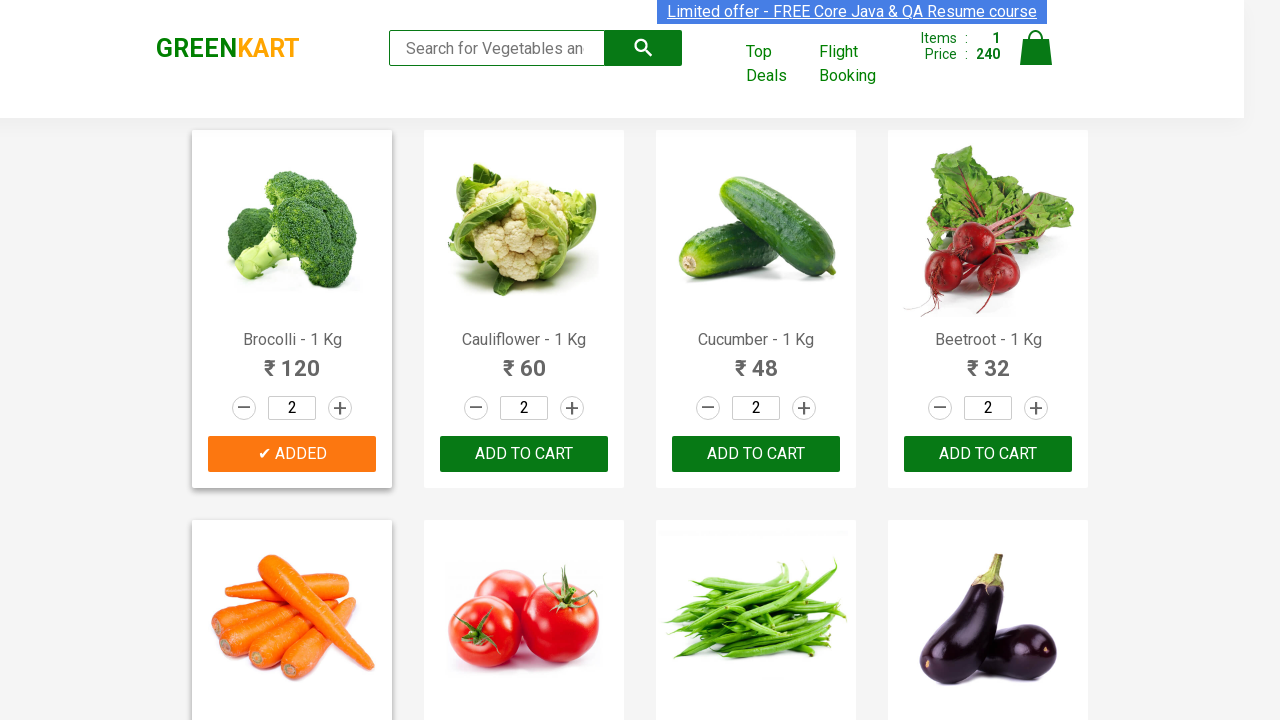

Clicked add-to-cart button for product 2 of 30 at (524, 454) on div.product-action button >> nth=1
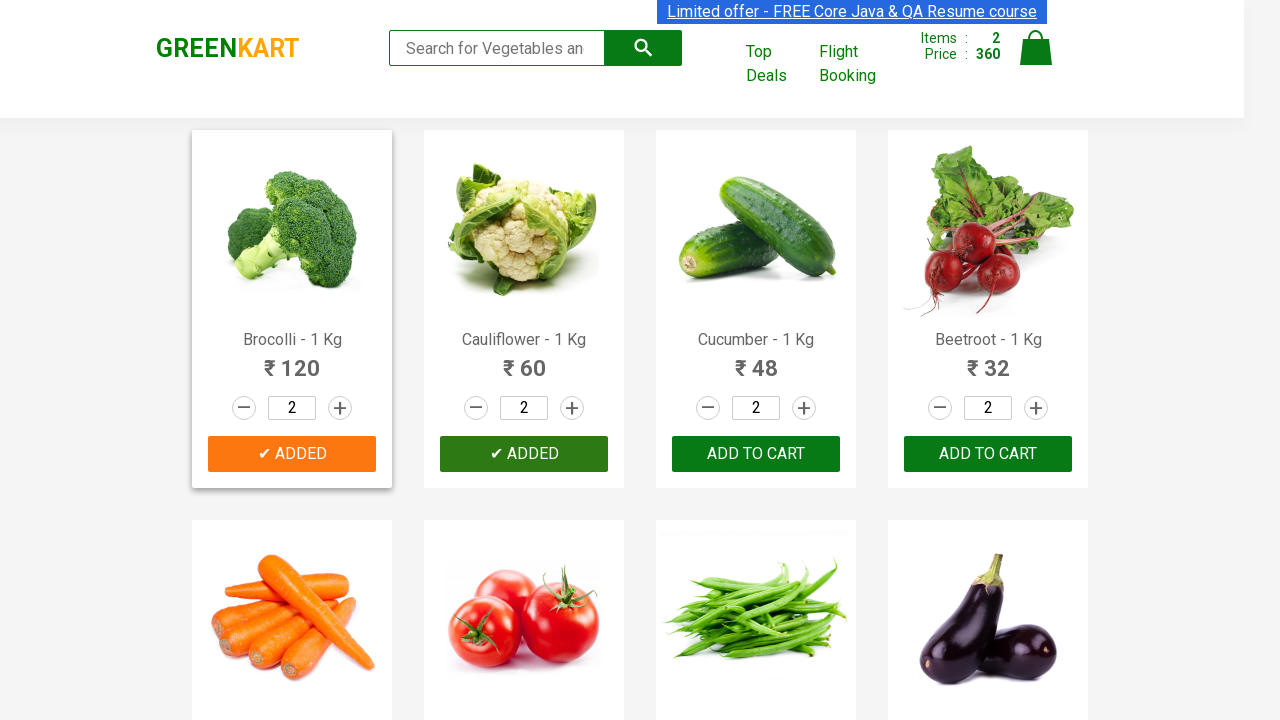

Waited 300ms after adding product 2 to cart
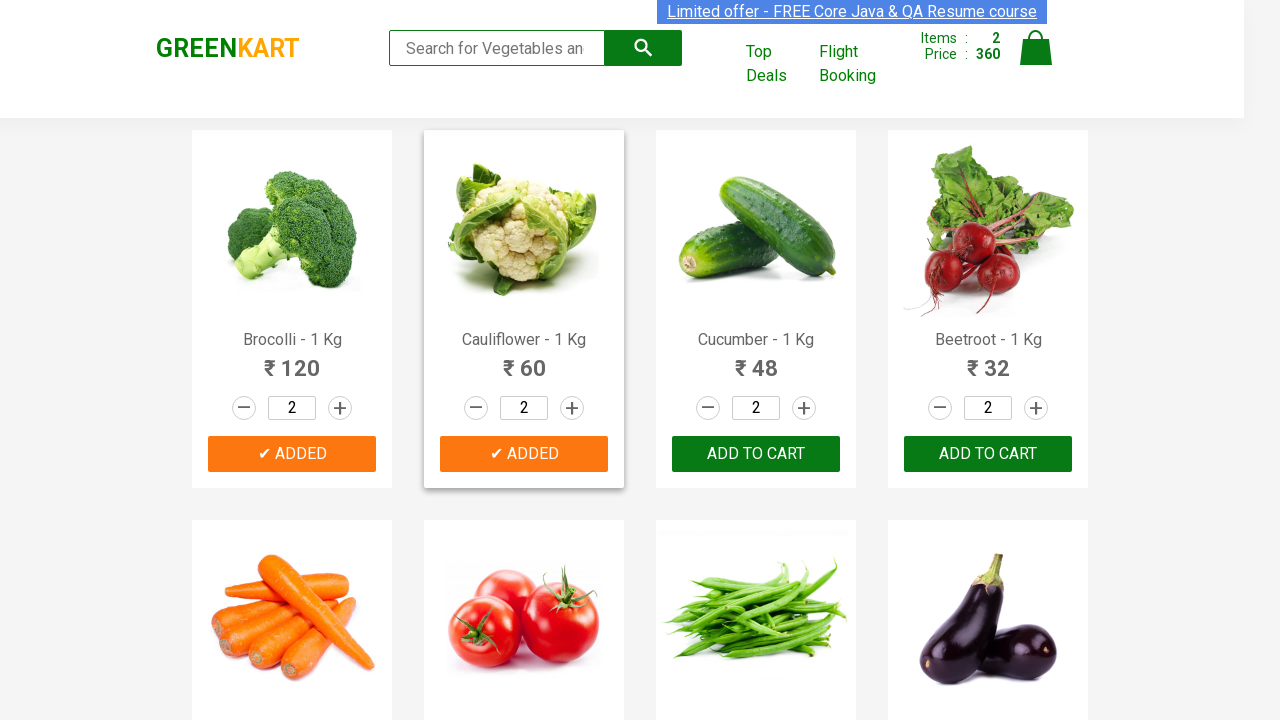

Clicked add-to-cart button for product 3 of 30 at (756, 454) on div.product-action button >> nth=2
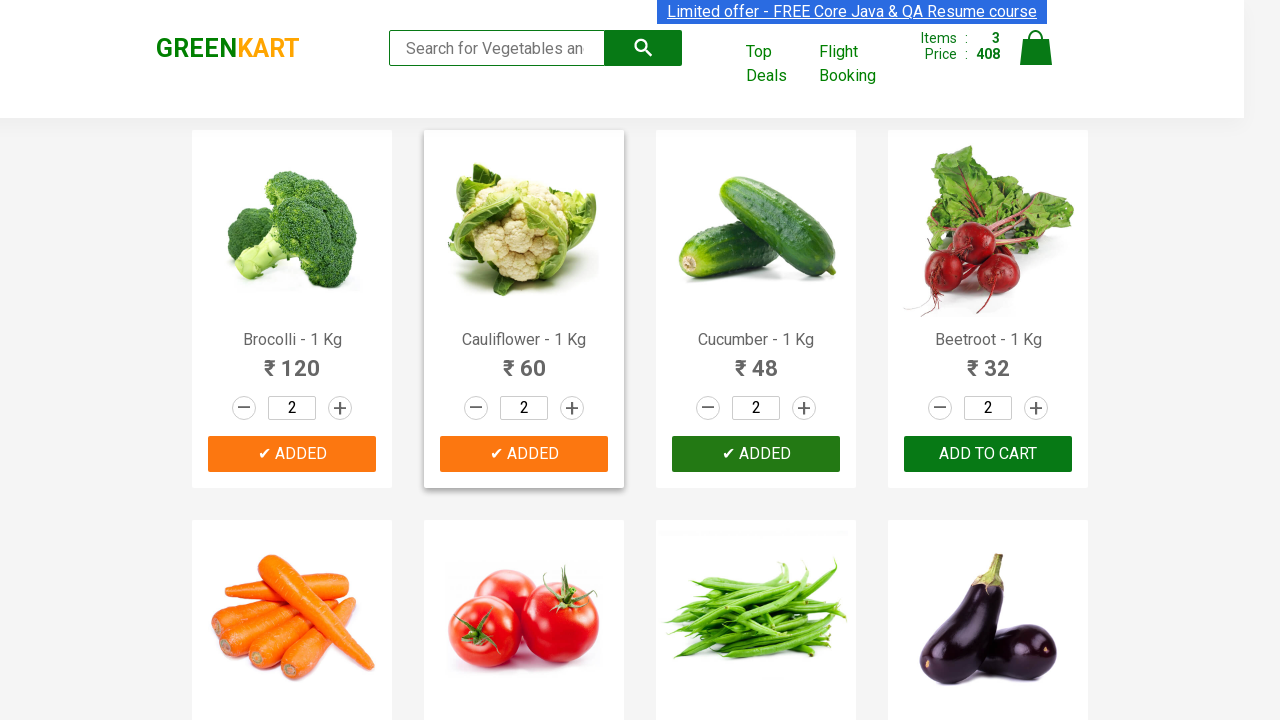

Waited 300ms after adding product 3 to cart
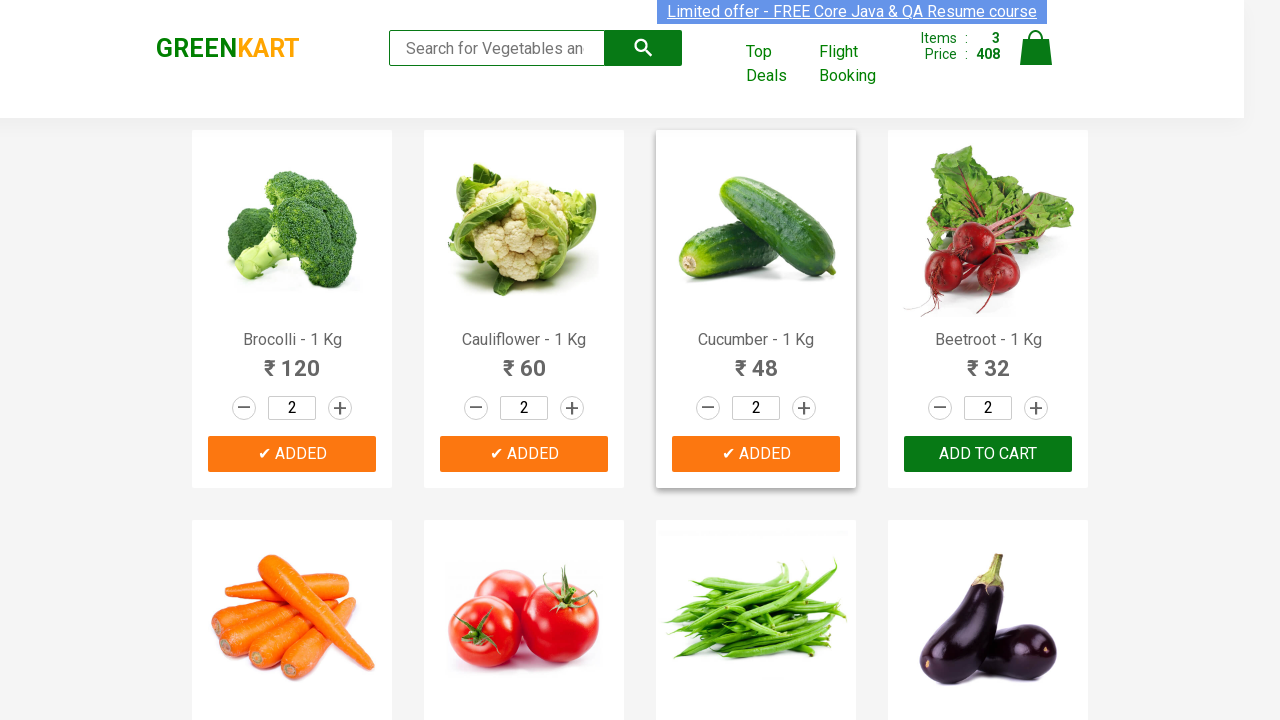

Clicked add-to-cart button for product 4 of 30 at (988, 454) on div.product-action button >> nth=3
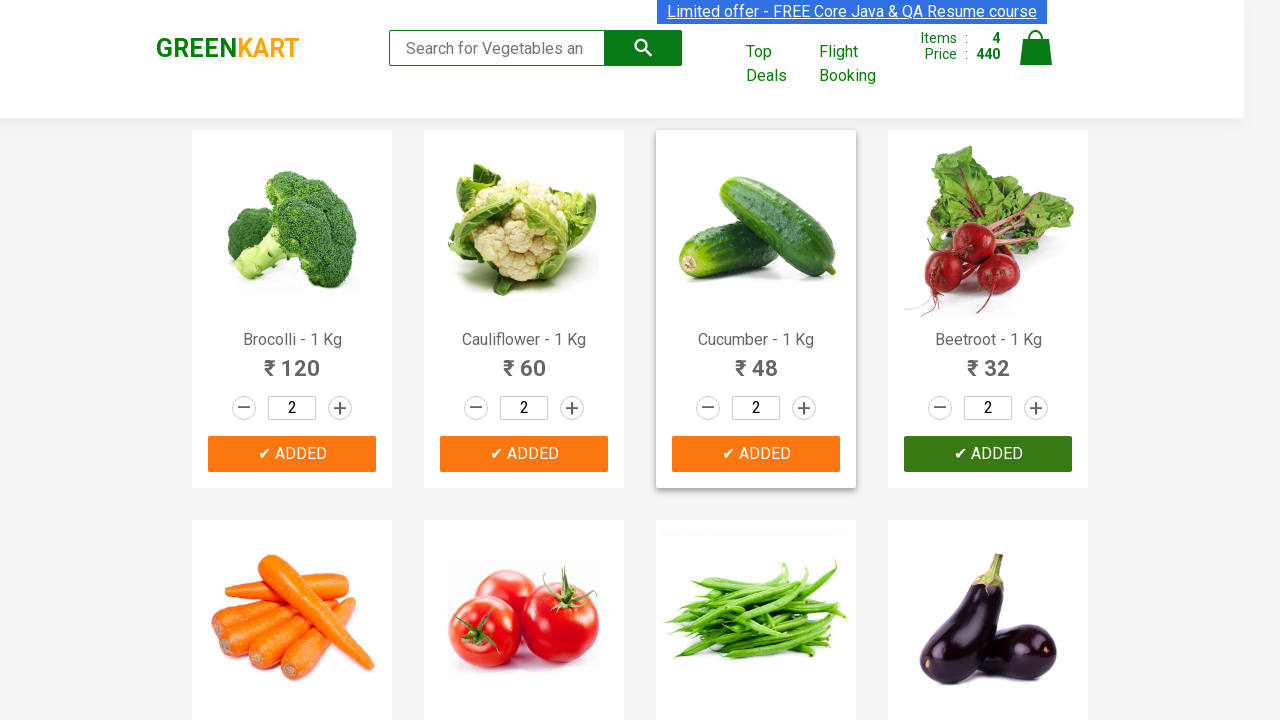

Waited 300ms after adding product 4 to cart
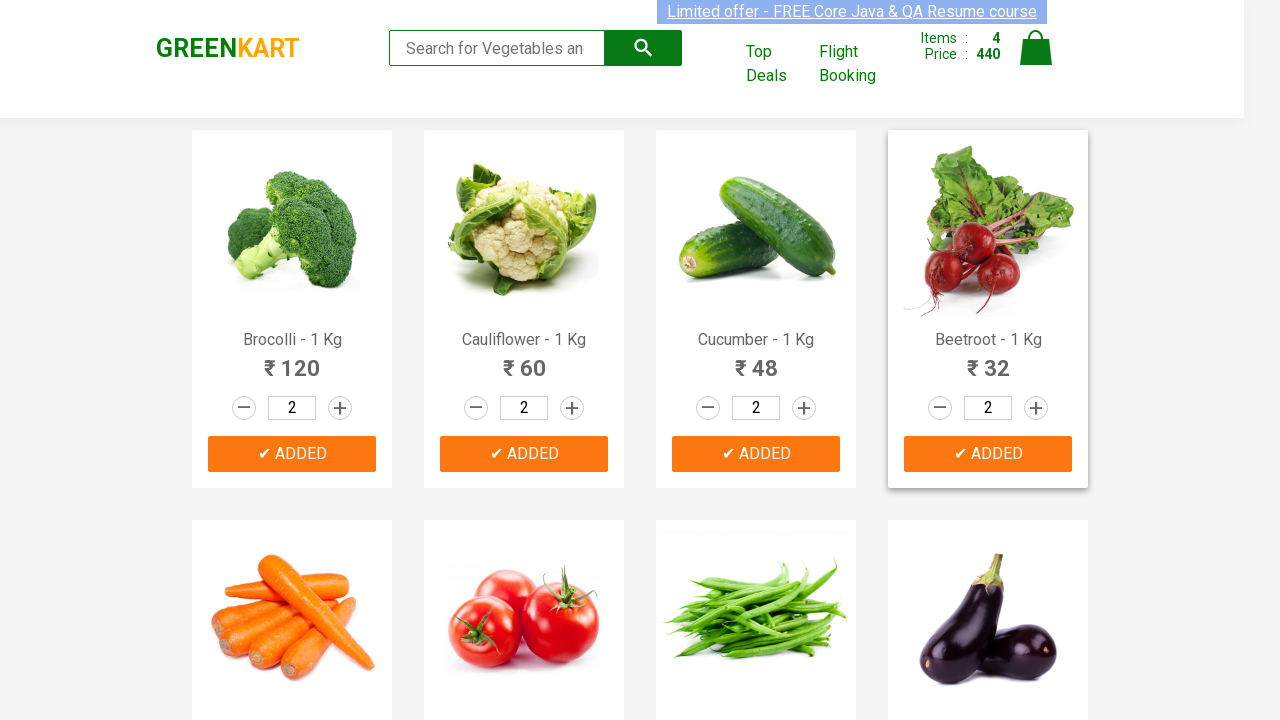

Clicked add-to-cart button for product 5 of 30 at (292, 360) on div.product-action button >> nth=4
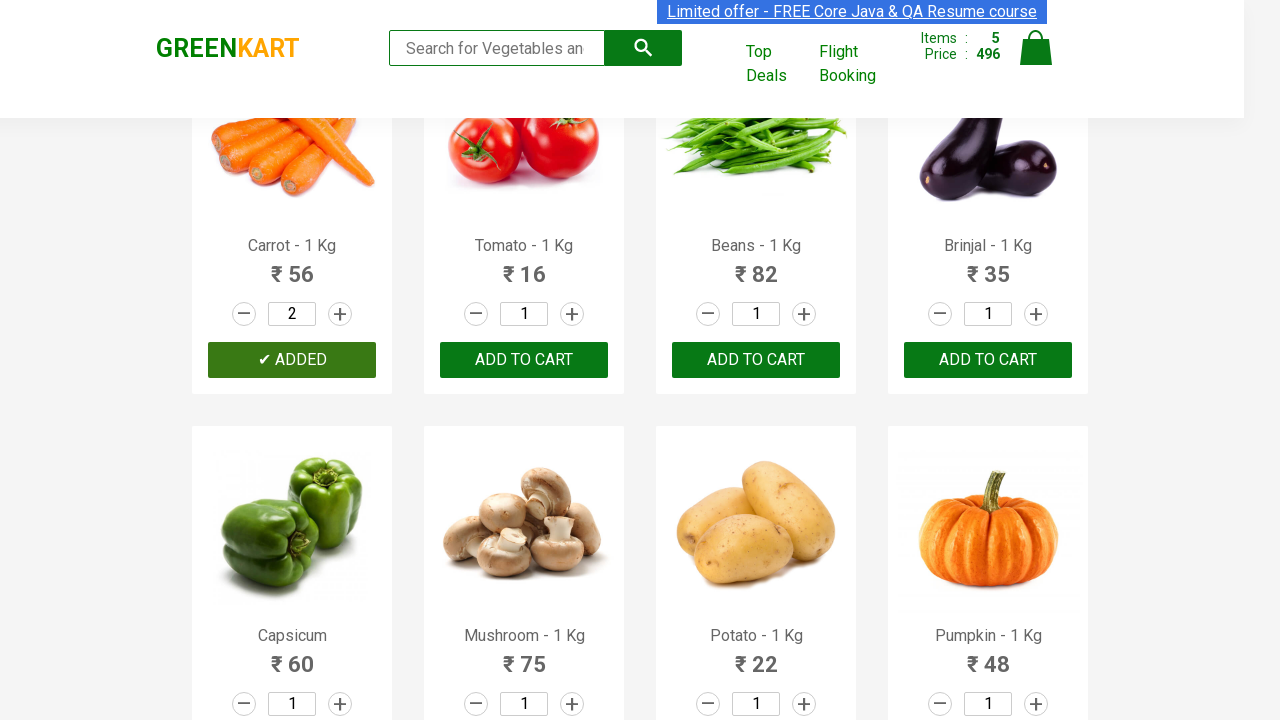

Waited 300ms after adding product 5 to cart
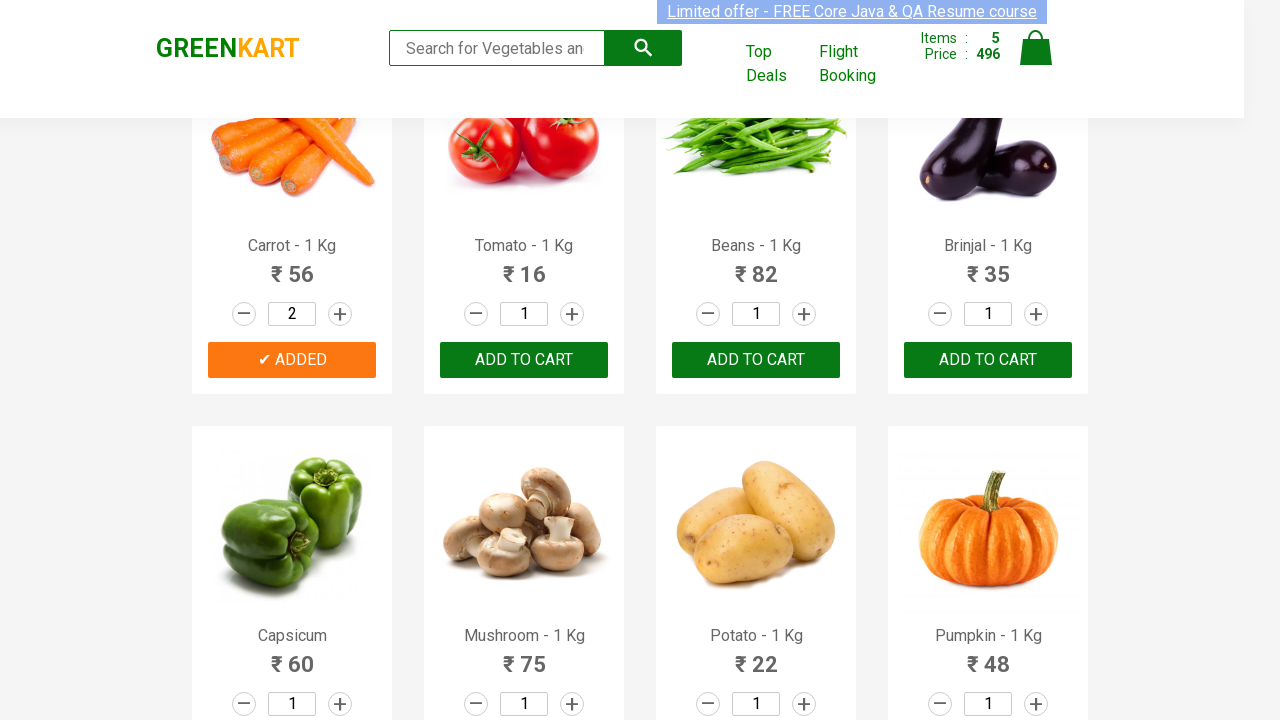

Clicked add-to-cart button for product 6 of 30 at (524, 360) on div.product-action button >> nth=5
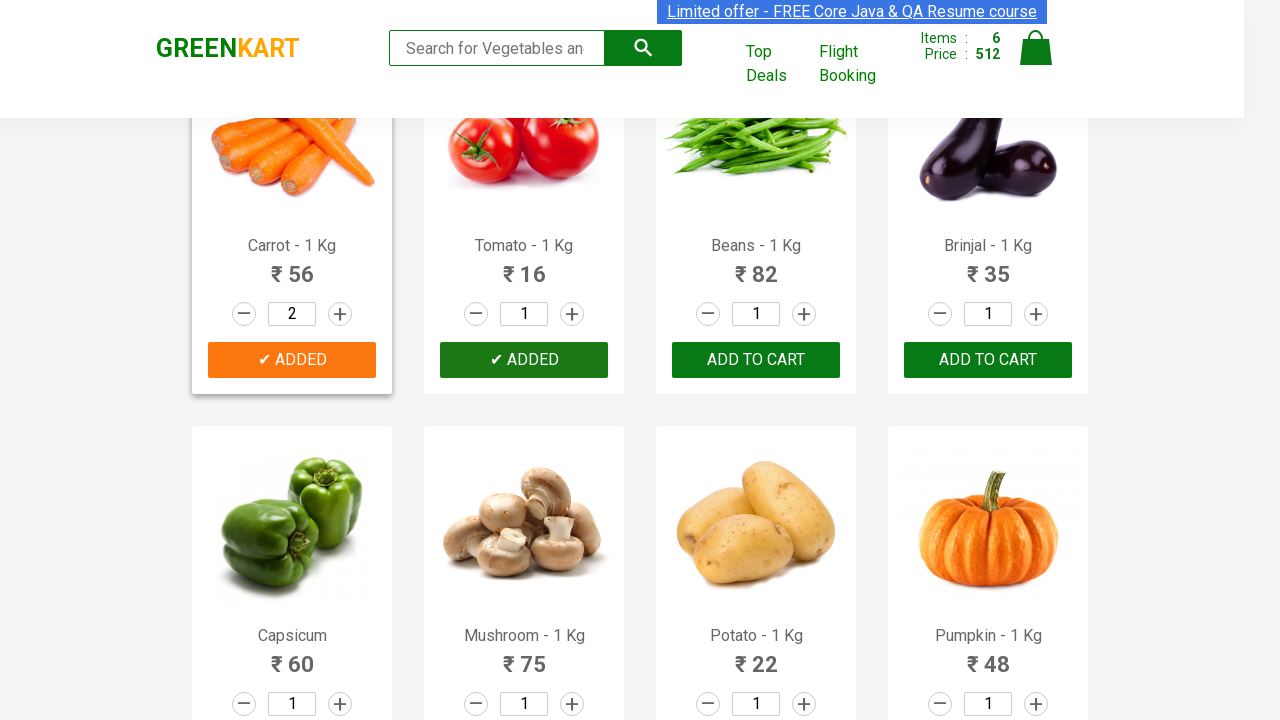

Waited 300ms after adding product 6 to cart
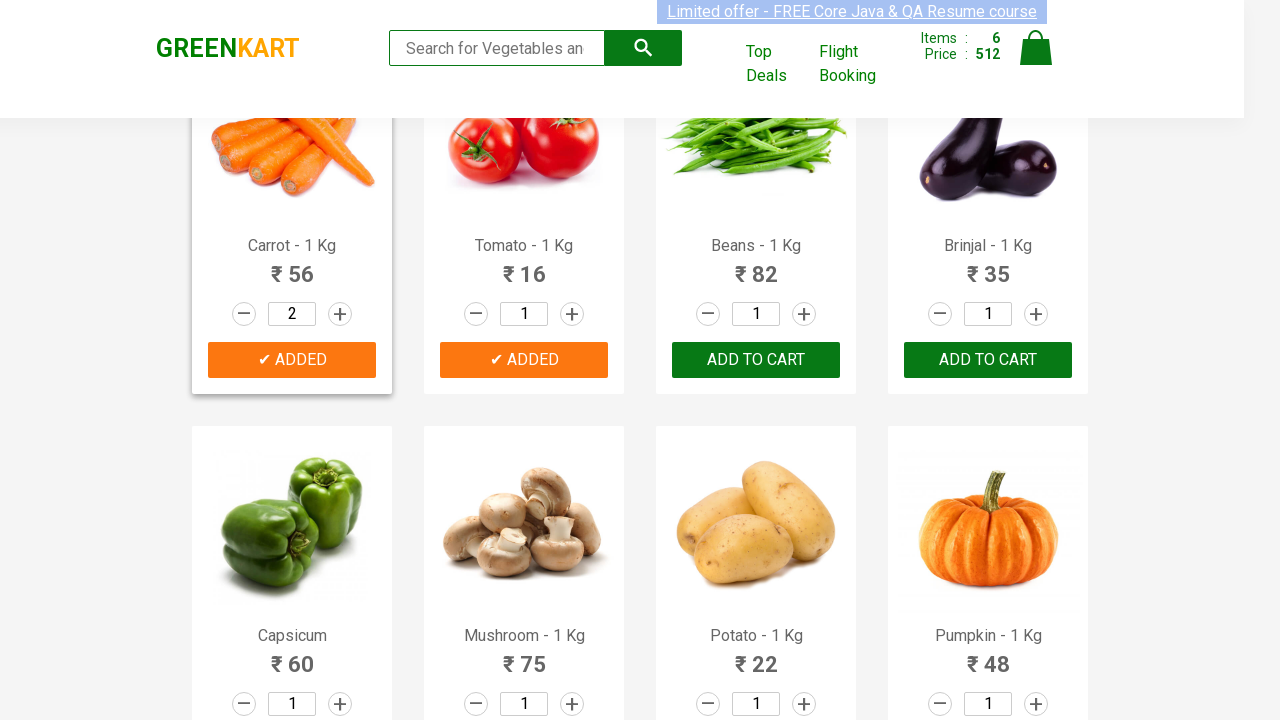

Clicked add-to-cart button for product 7 of 30 at (756, 360) on div.product-action button >> nth=6
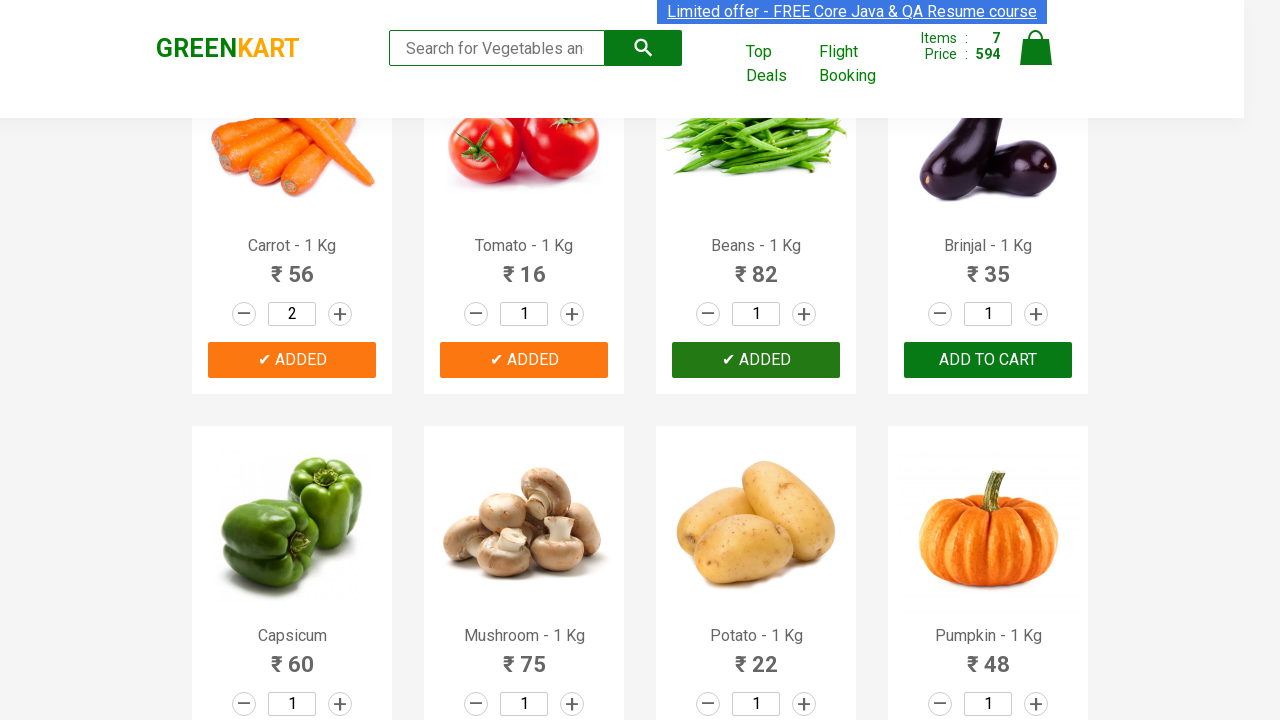

Waited 300ms after adding product 7 to cart
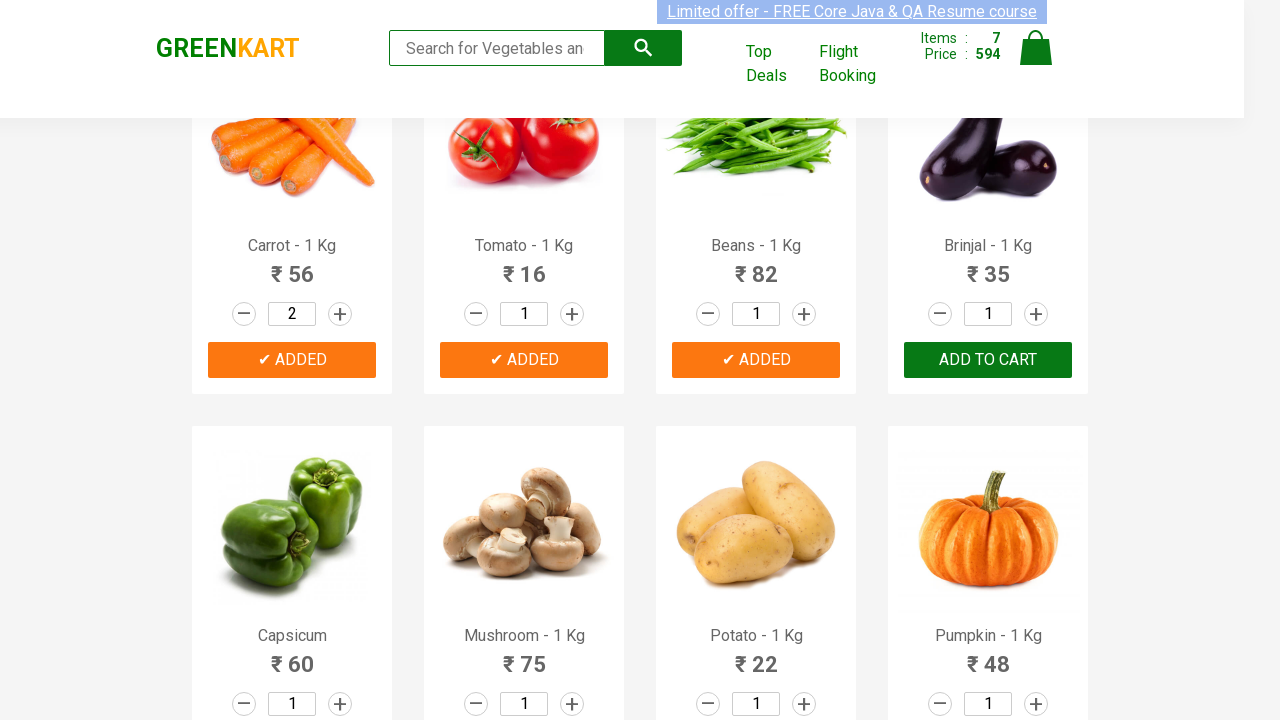

Clicked add-to-cart button for product 8 of 30 at (988, 360) on div.product-action button >> nth=7
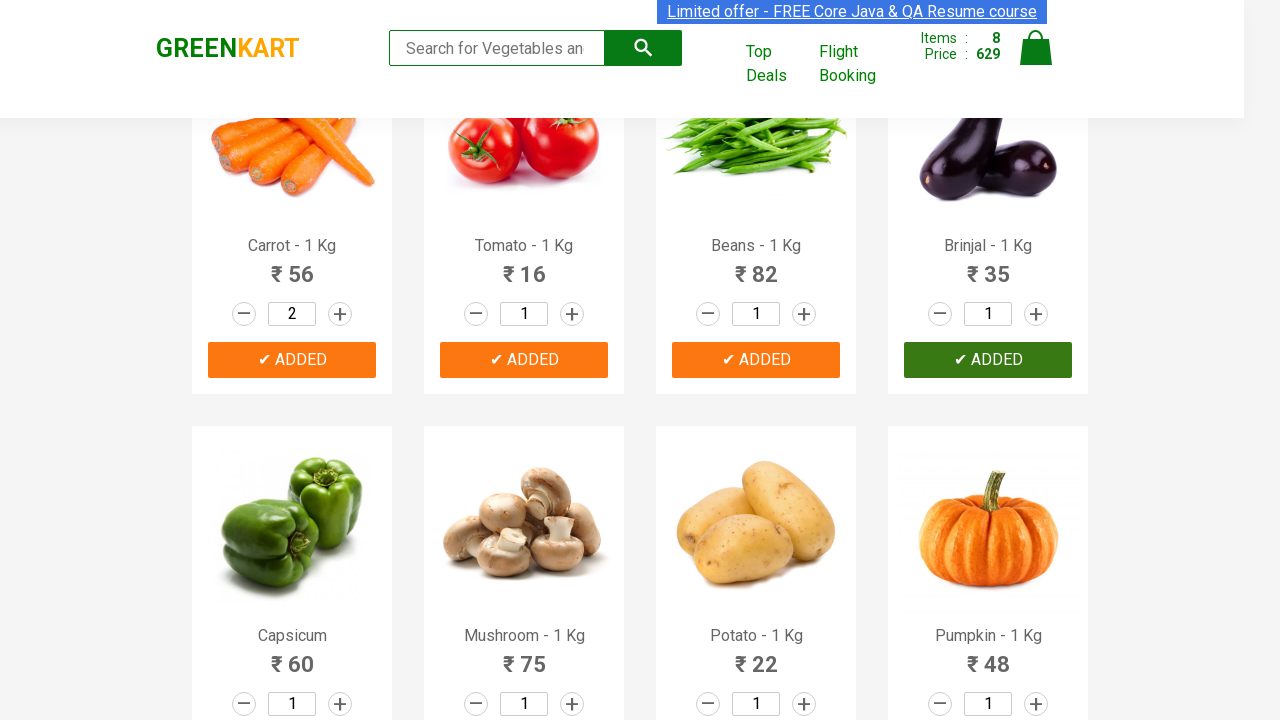

Waited 300ms after adding product 8 to cart
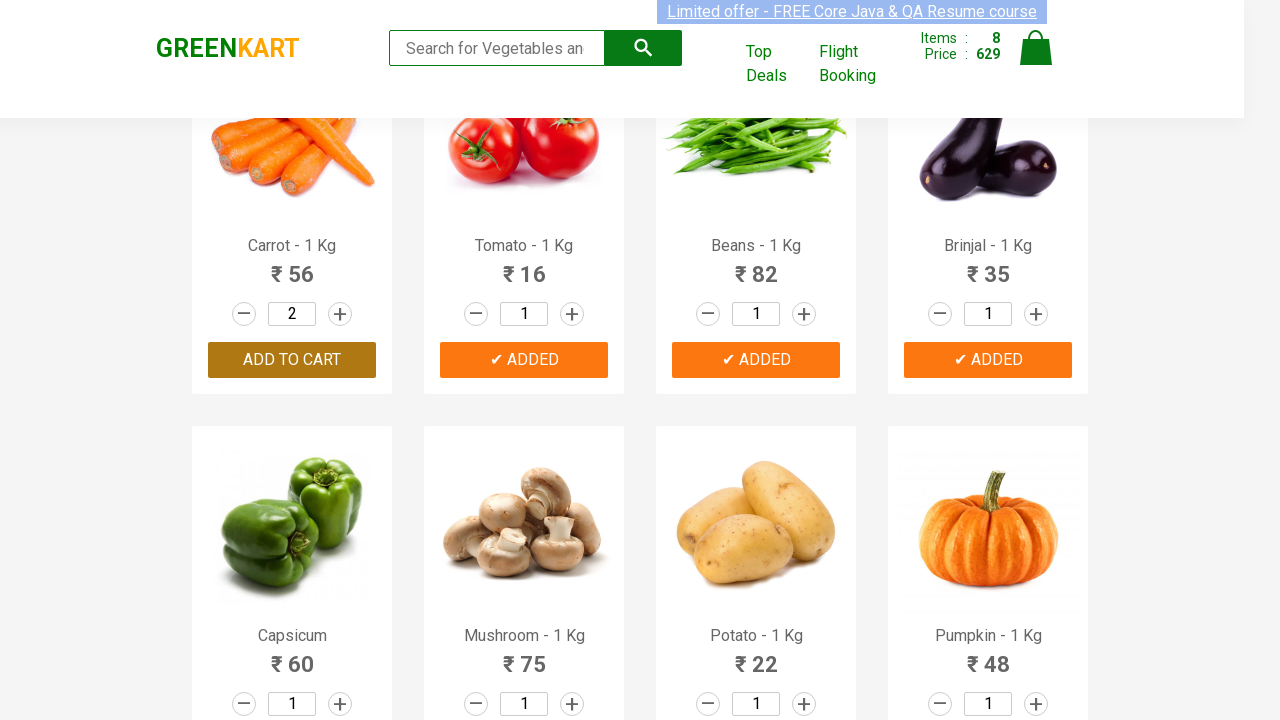

Clicked add-to-cart button for product 9 of 30 at (292, 360) on div.product-action button >> nth=8
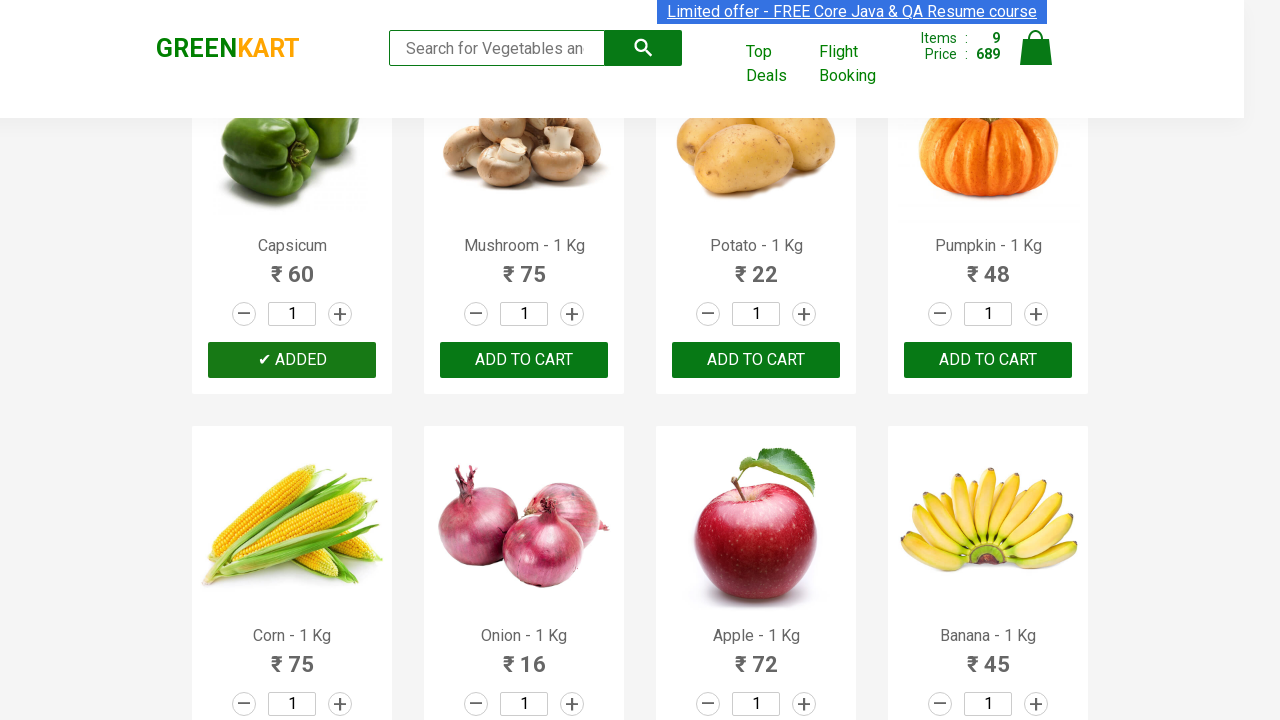

Waited 300ms after adding product 9 to cart
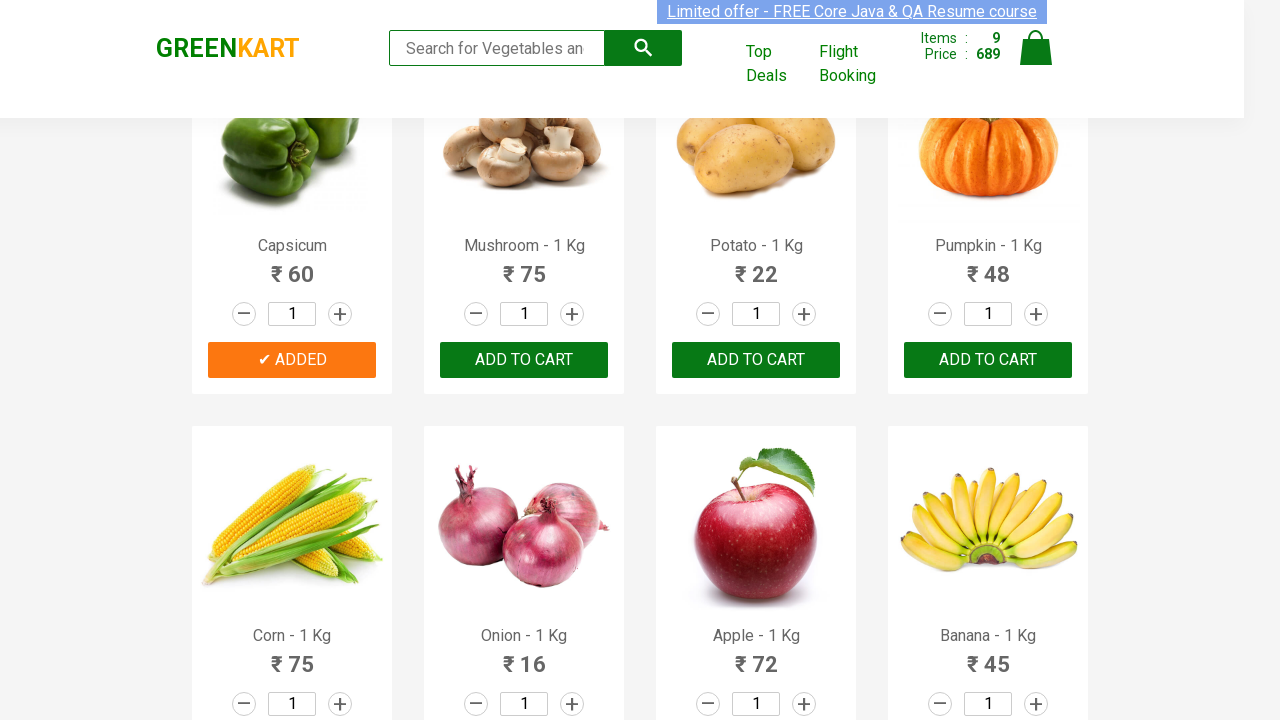

Clicked add-to-cart button for product 10 of 30 at (524, 360) on div.product-action button >> nth=9
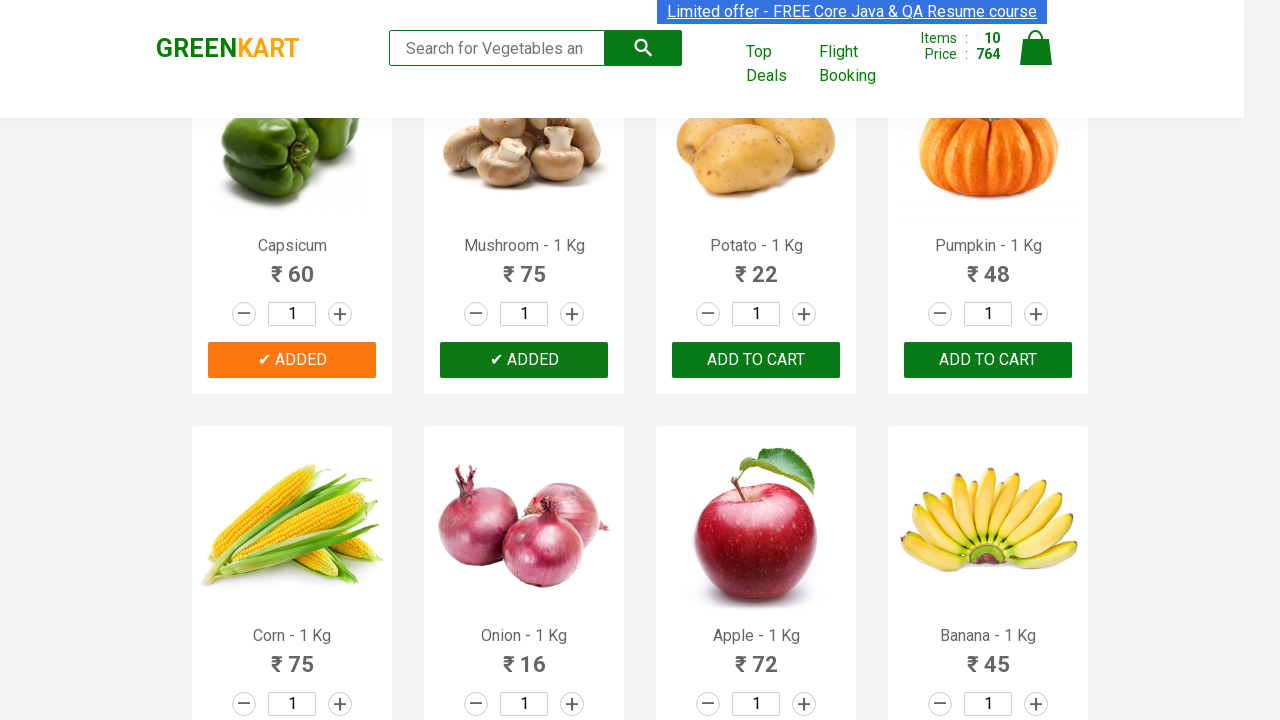

Waited 300ms after adding product 10 to cart
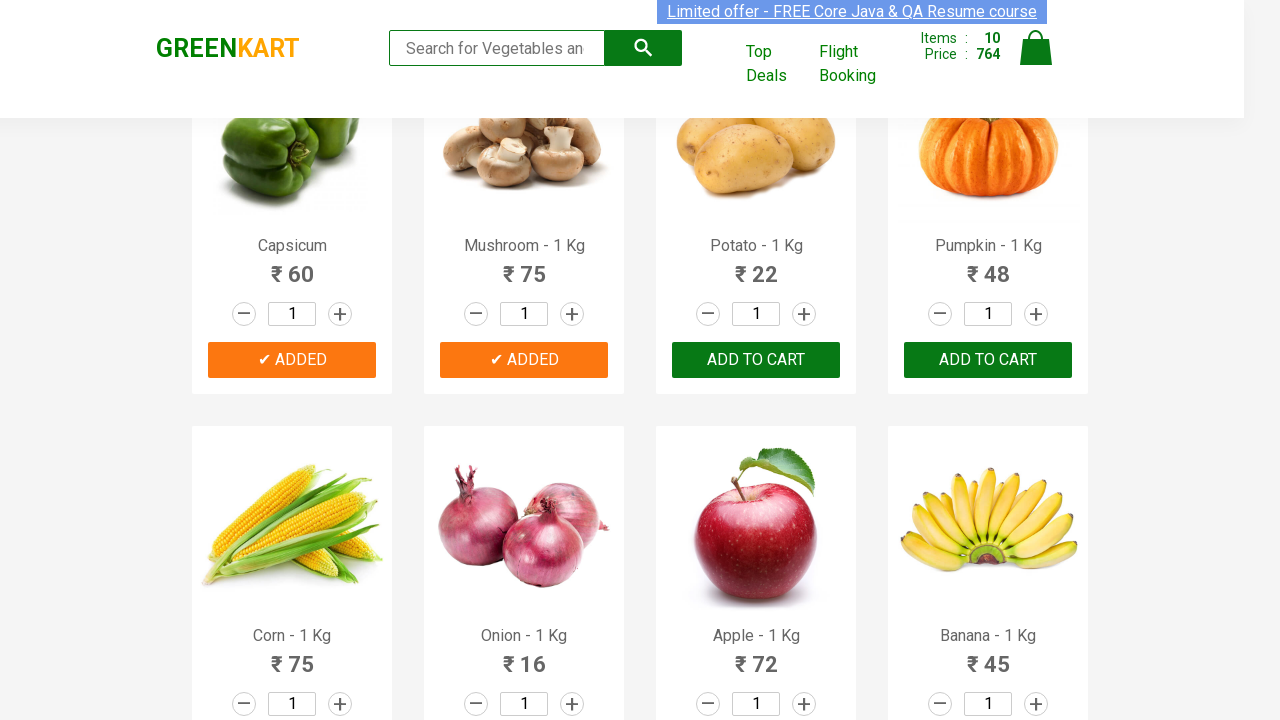

Clicked add-to-cart button for product 11 of 30 at (756, 360) on div.product-action button >> nth=10
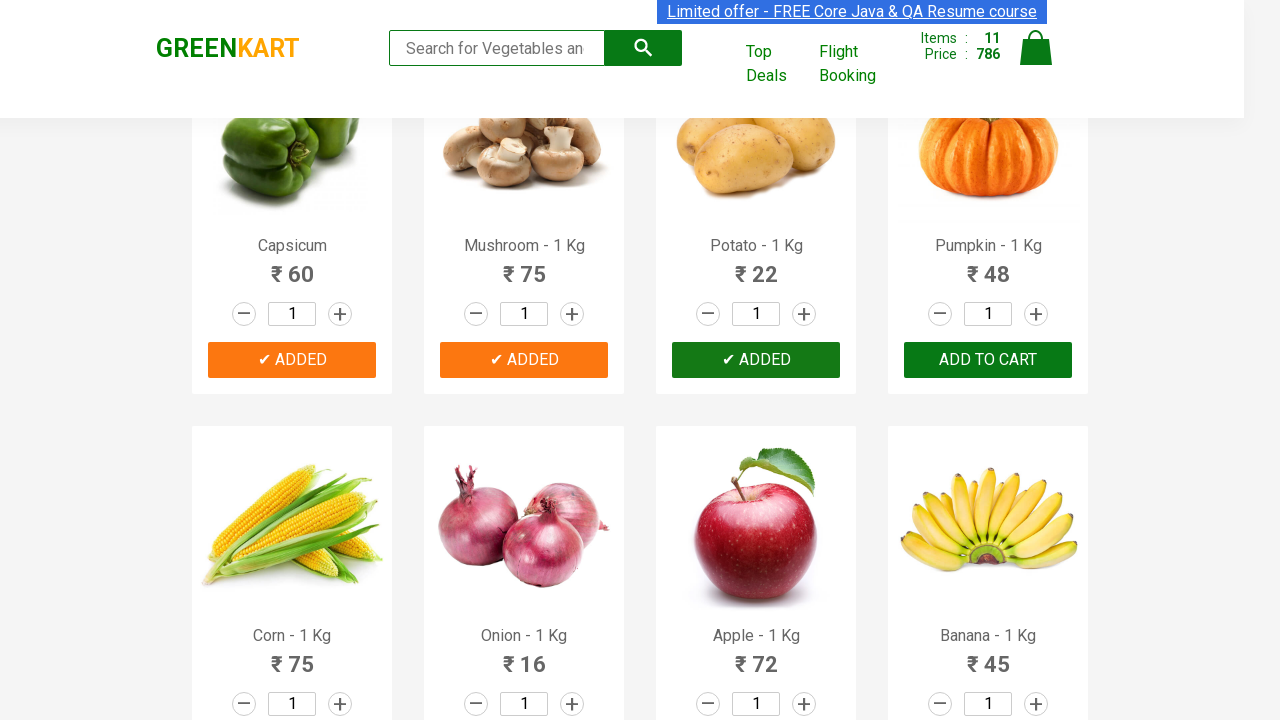

Waited 300ms after adding product 11 to cart
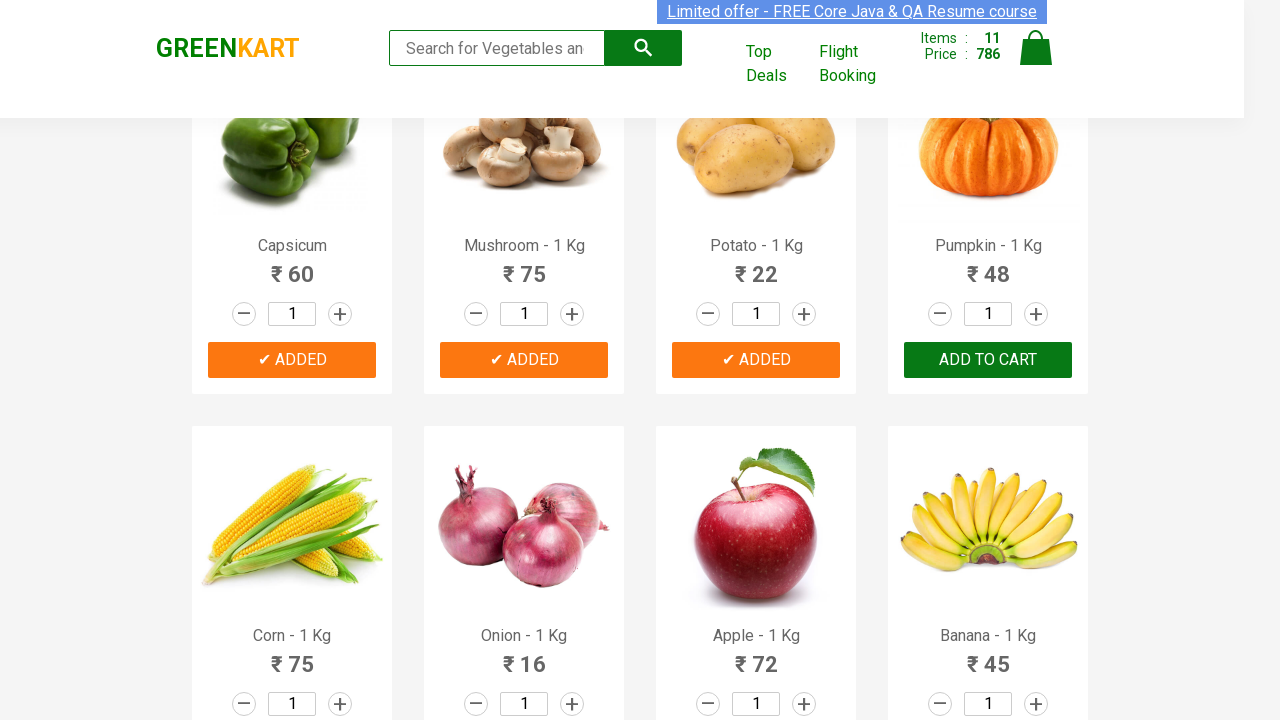

Clicked add-to-cart button for product 12 of 30 at (988, 360) on div.product-action button >> nth=11
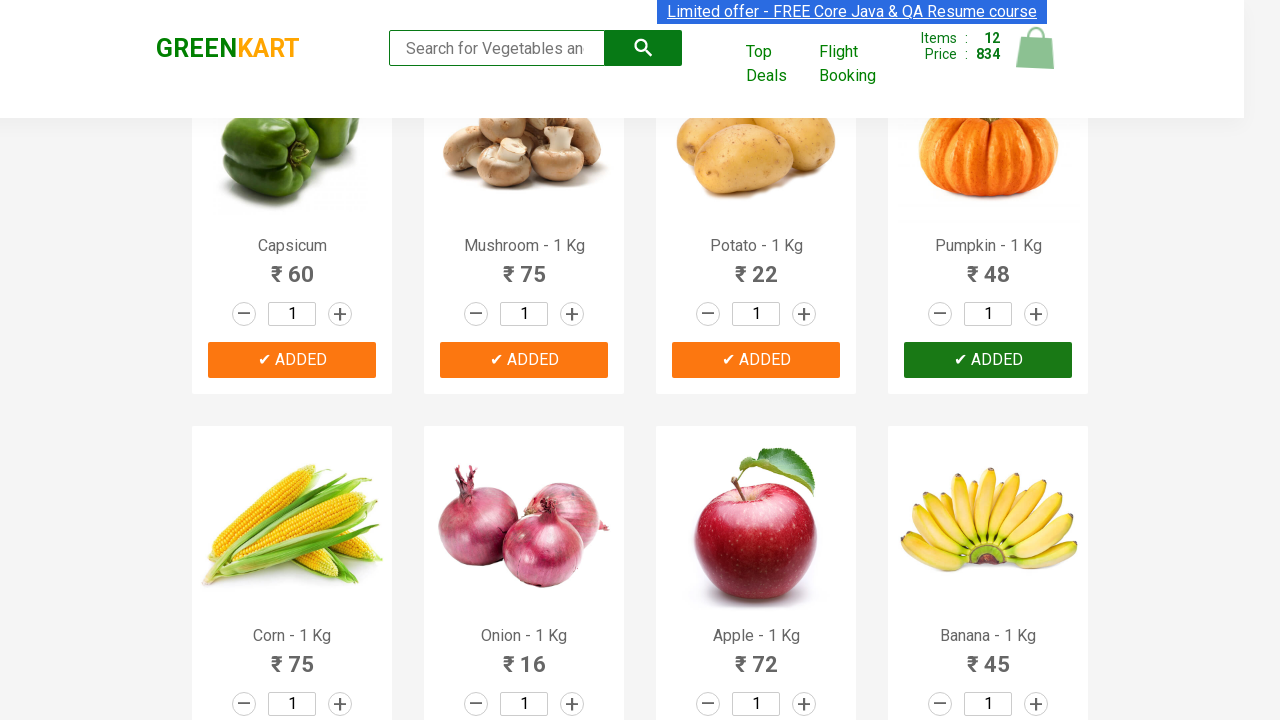

Waited 300ms after adding product 12 to cart
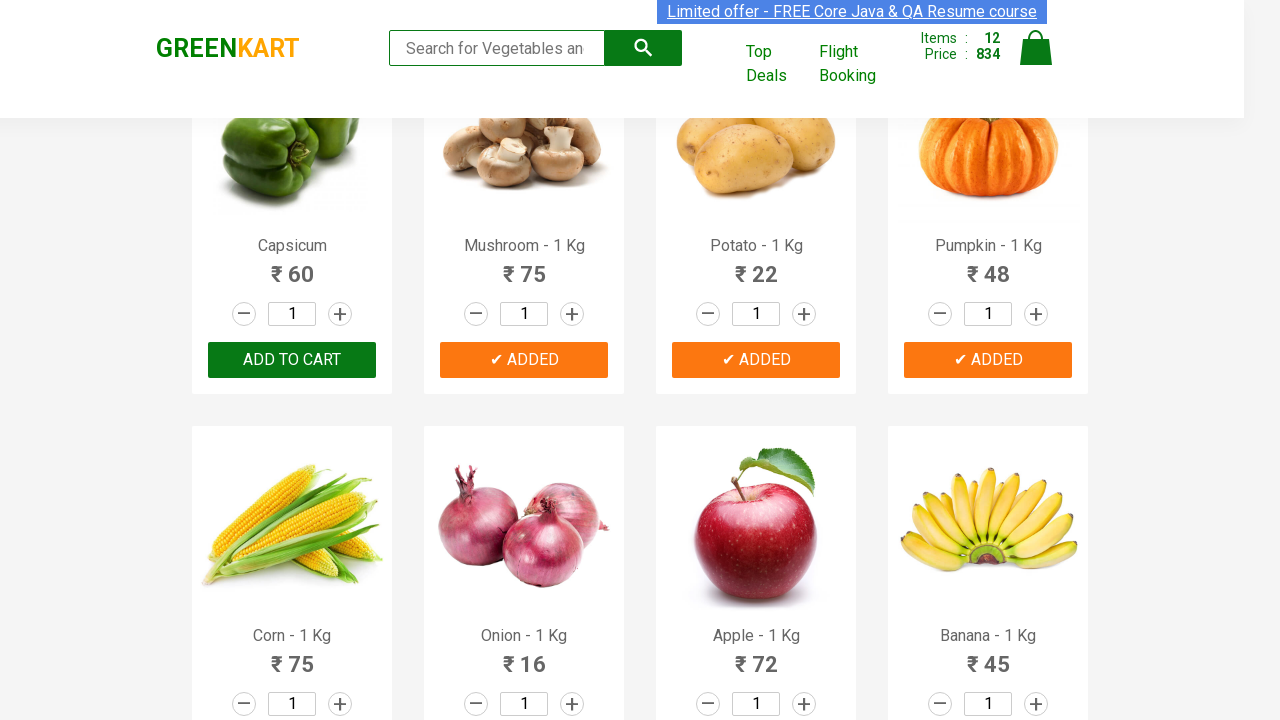

Clicked add-to-cart button for product 13 of 30 at (292, 360) on div.product-action button >> nth=12
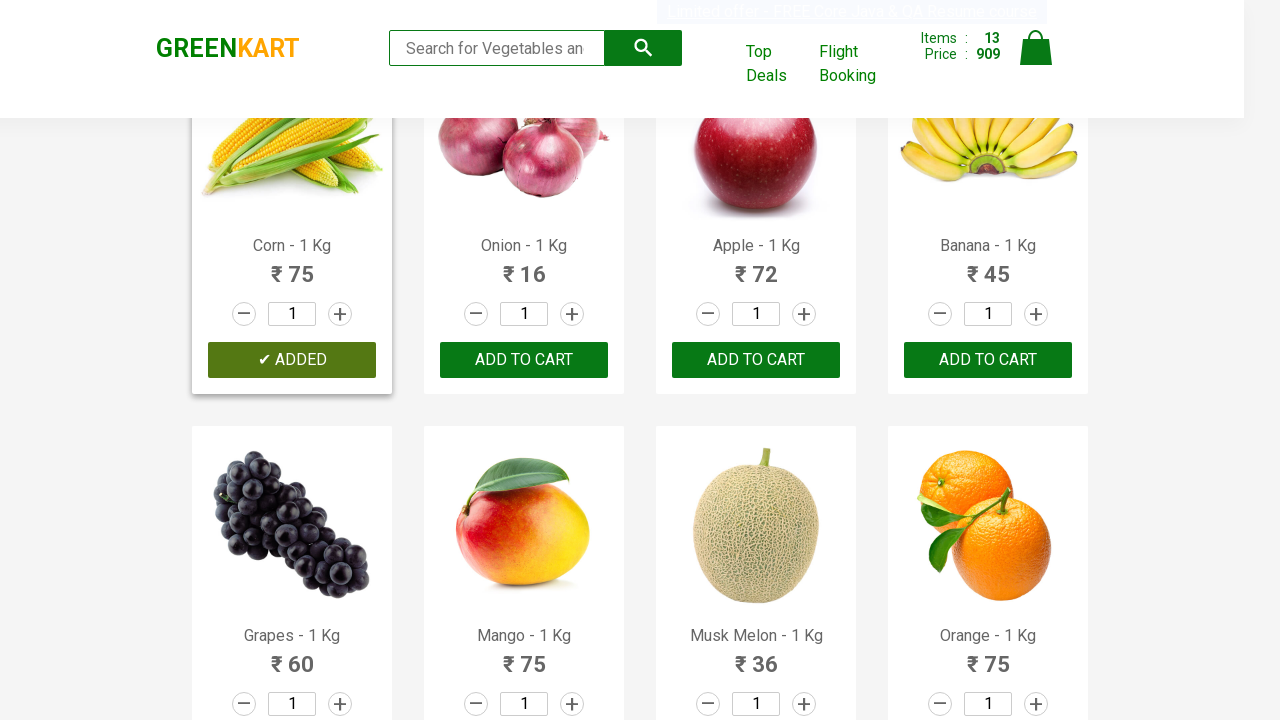

Waited 300ms after adding product 13 to cart
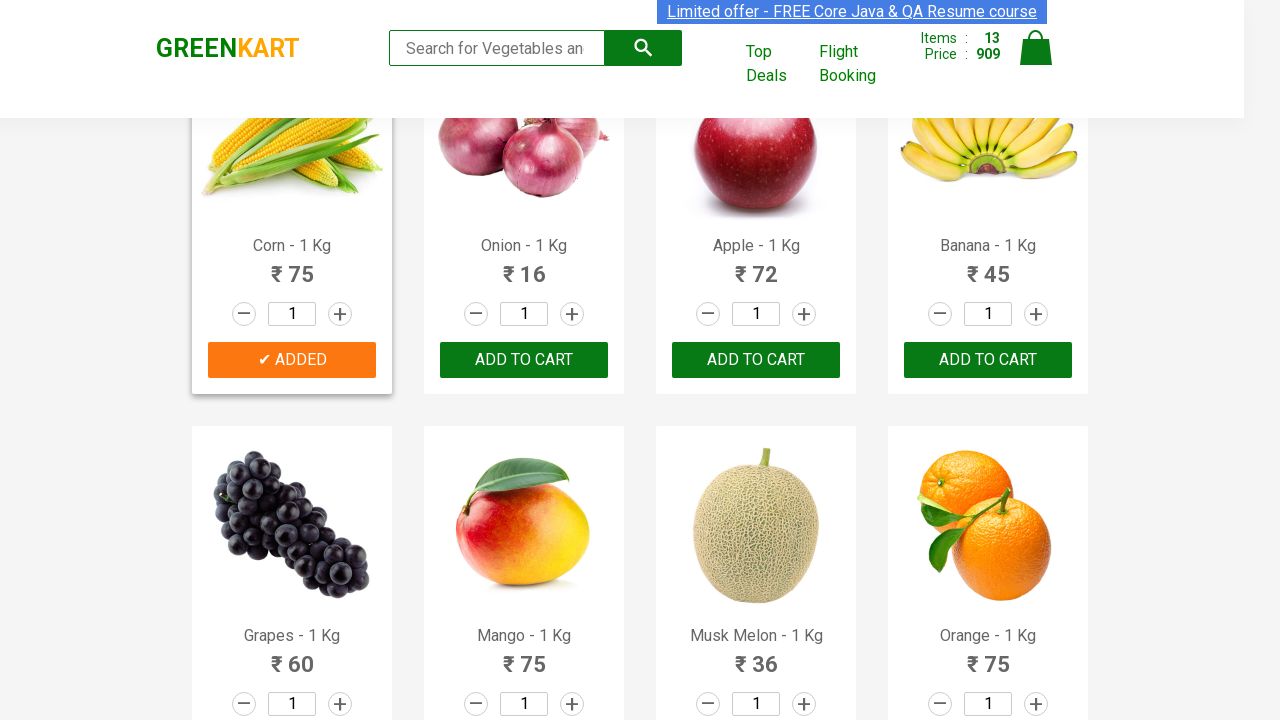

Clicked add-to-cart button for product 14 of 30 at (524, 360) on div.product-action button >> nth=13
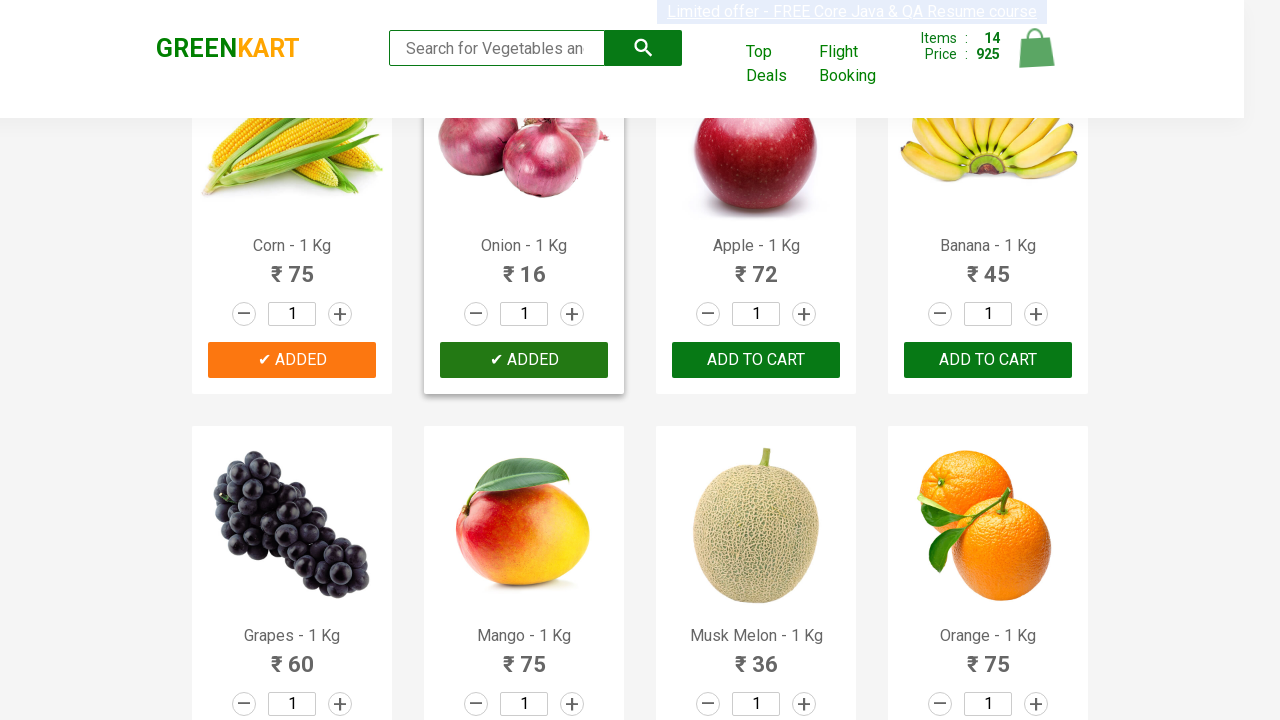

Waited 300ms after adding product 14 to cart
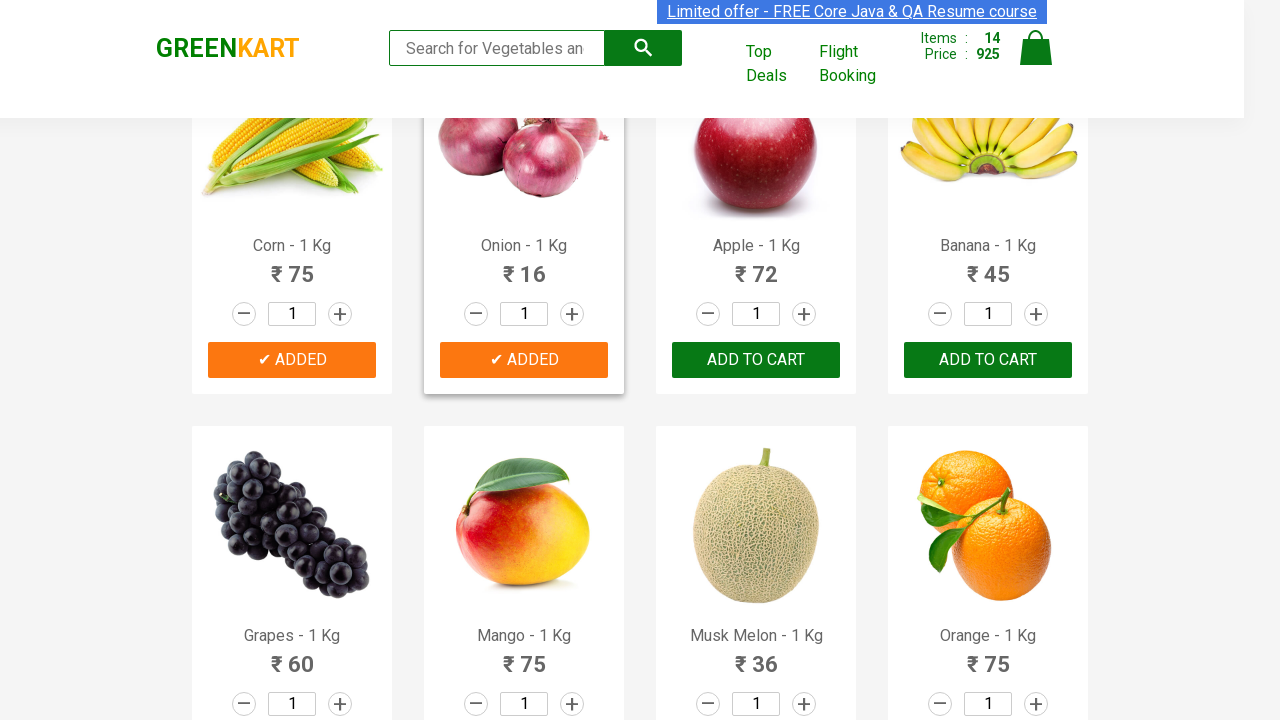

Clicked add-to-cart button for product 15 of 30 at (756, 360) on div.product-action button >> nth=14
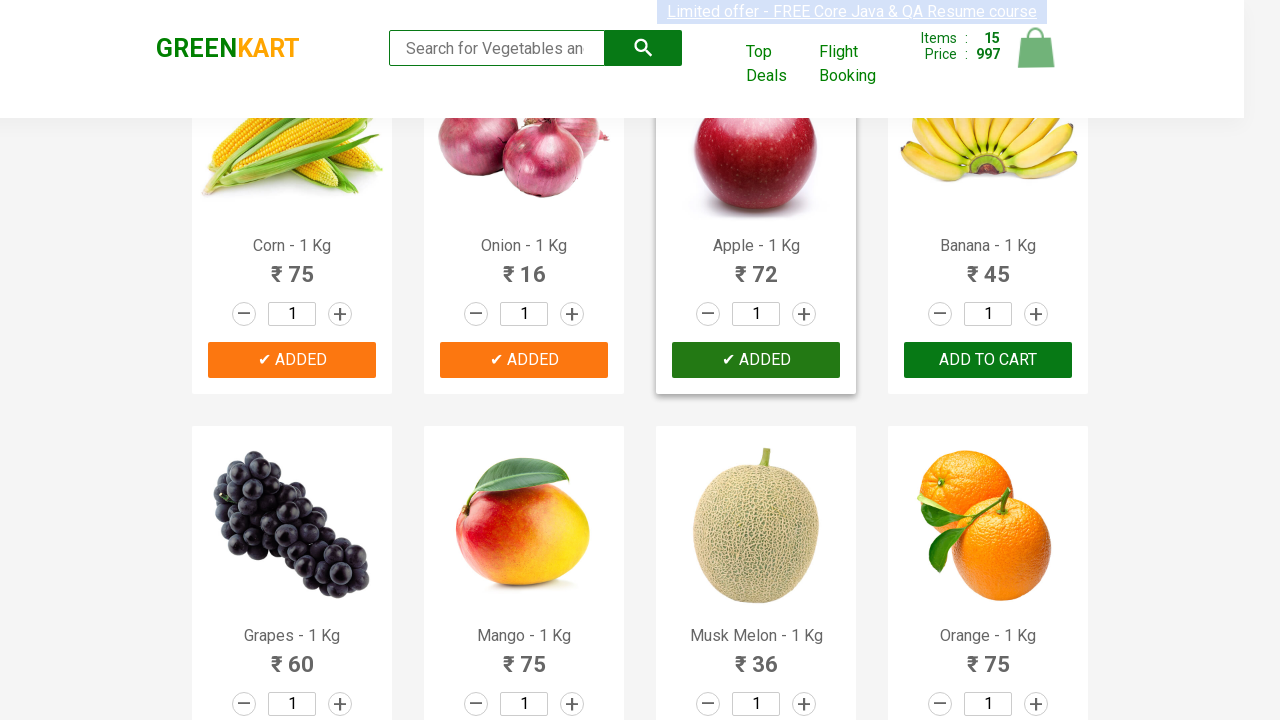

Waited 300ms after adding product 15 to cart
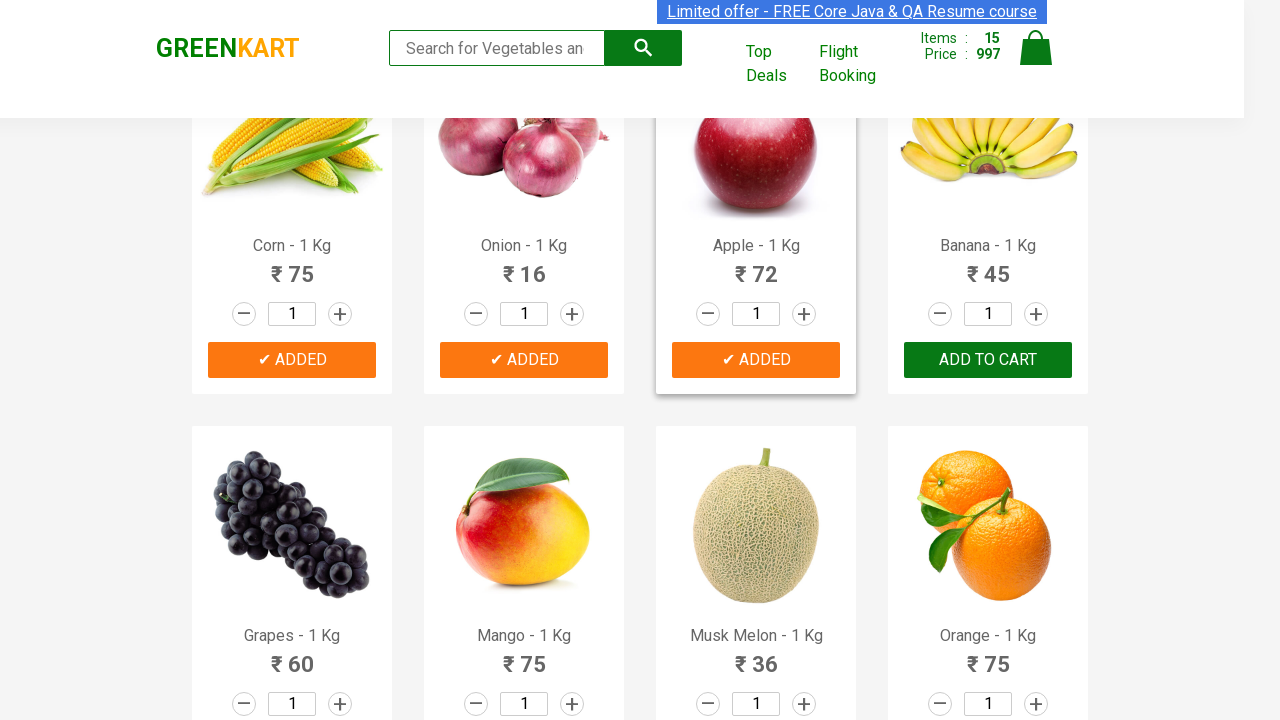

Clicked add-to-cart button for product 16 of 30 at (988, 360) on div.product-action button >> nth=15
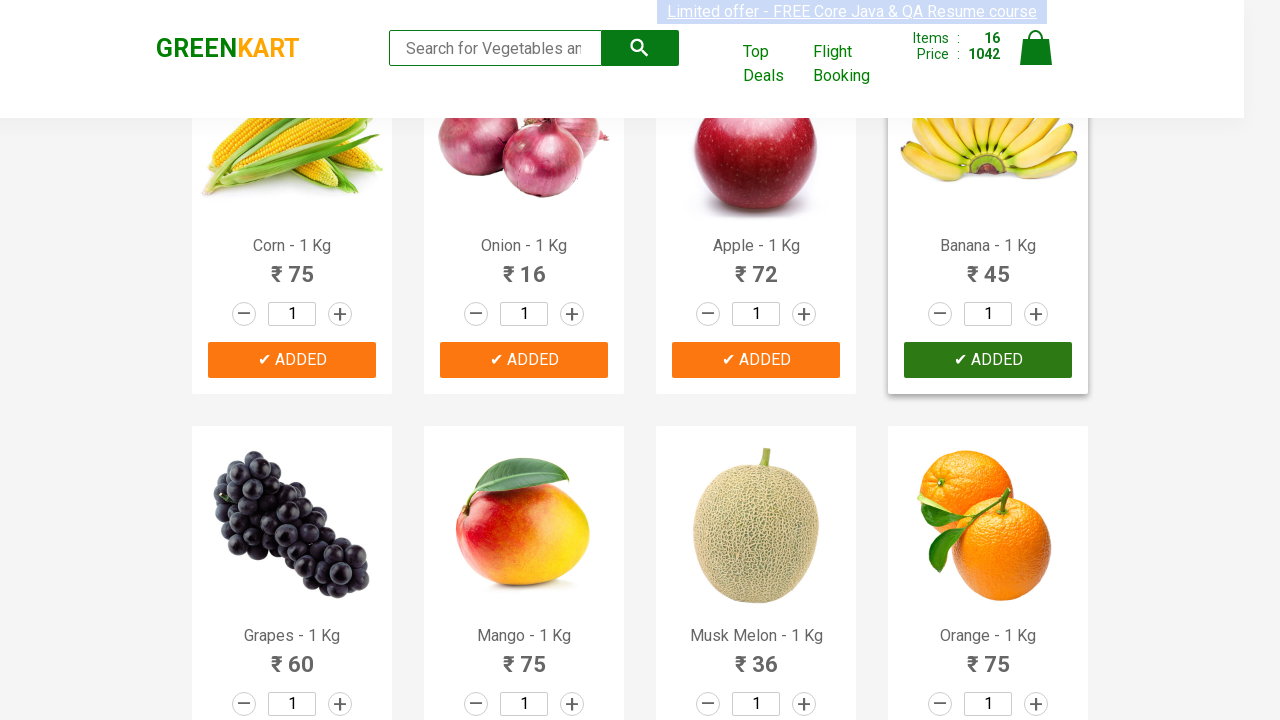

Waited 300ms after adding product 16 to cart
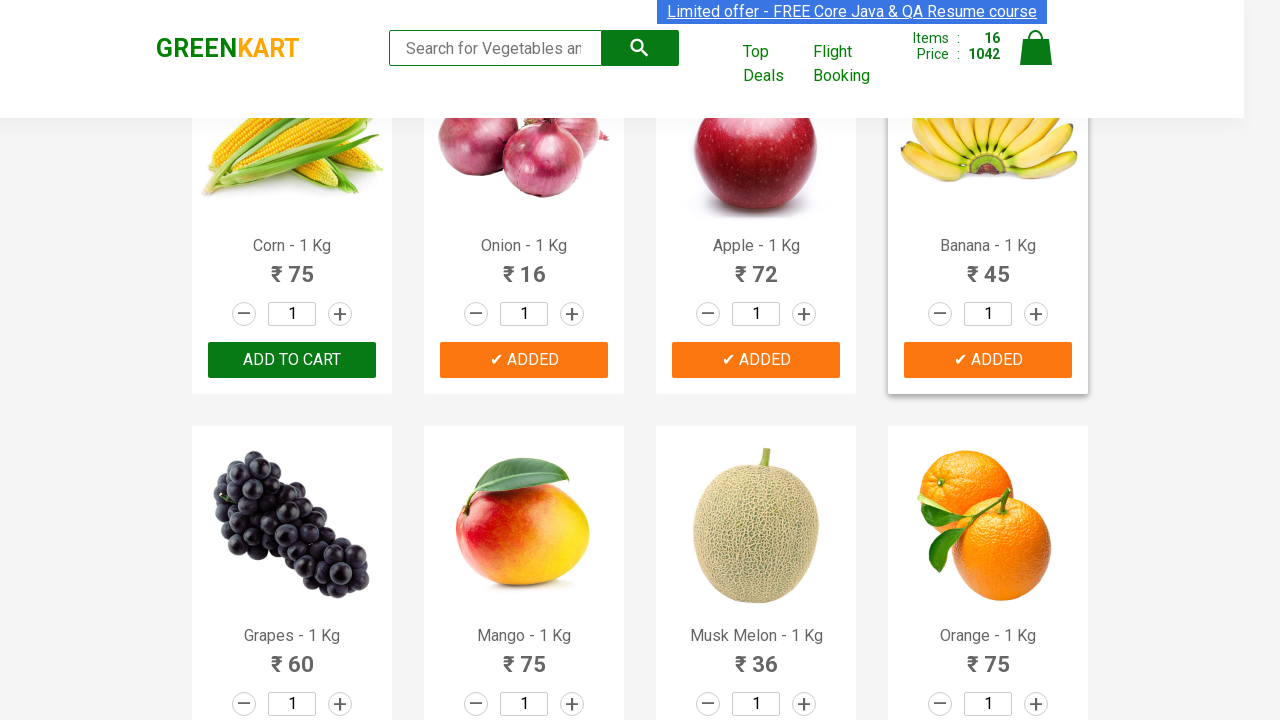

Clicked add-to-cart button for product 17 of 30 at (292, 360) on div.product-action button >> nth=16
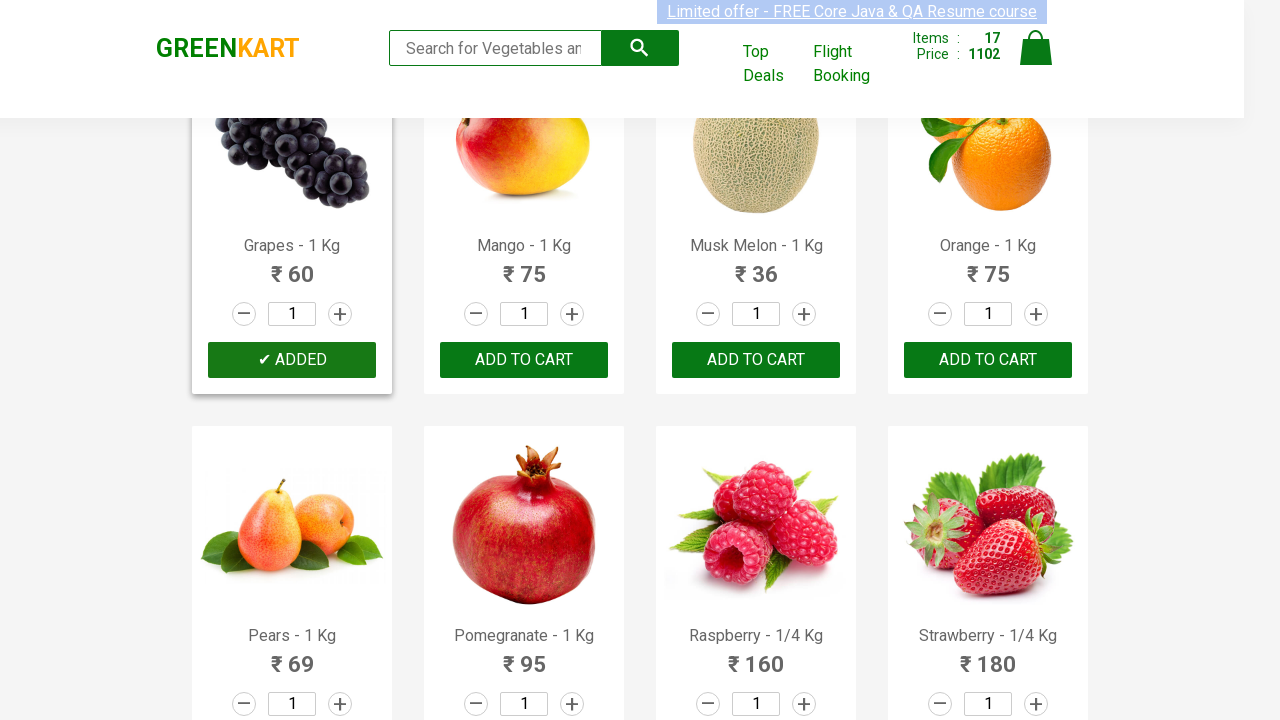

Waited 300ms after adding product 17 to cart
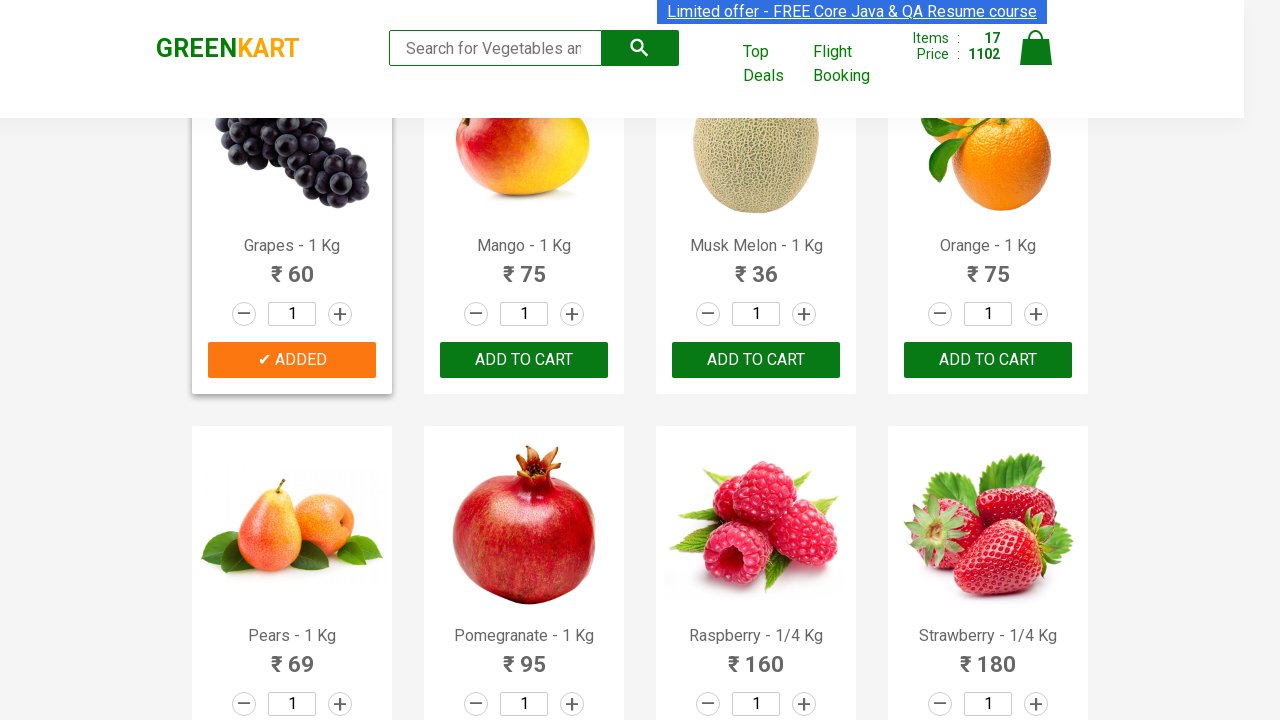

Clicked add-to-cart button for product 18 of 30 at (524, 360) on div.product-action button >> nth=17
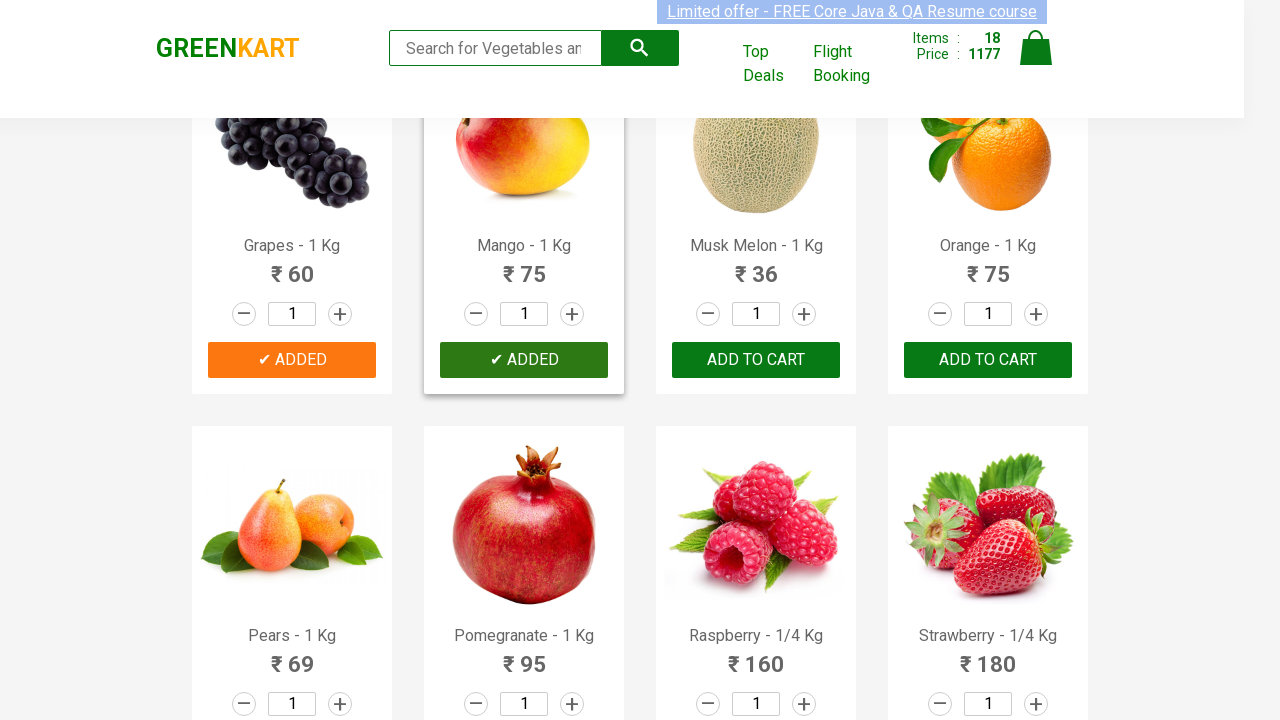

Waited 300ms after adding product 18 to cart
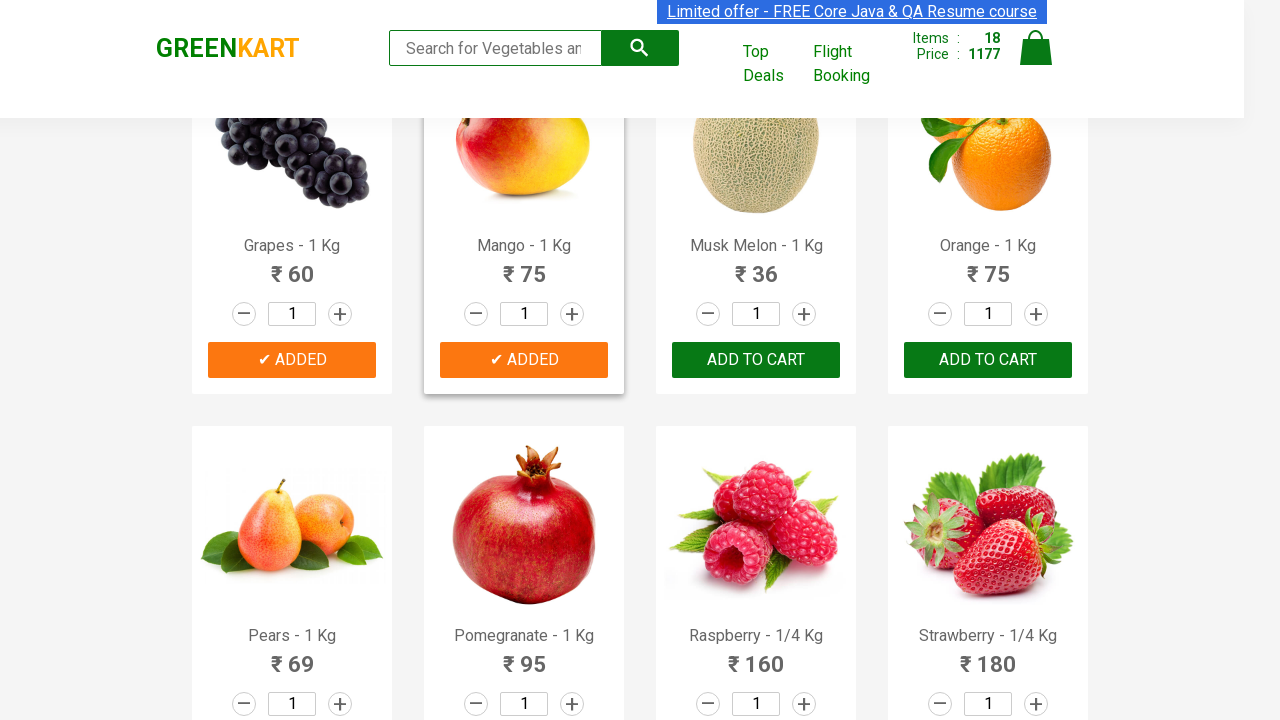

Clicked add-to-cart button for product 19 of 30 at (756, 360) on div.product-action button >> nth=18
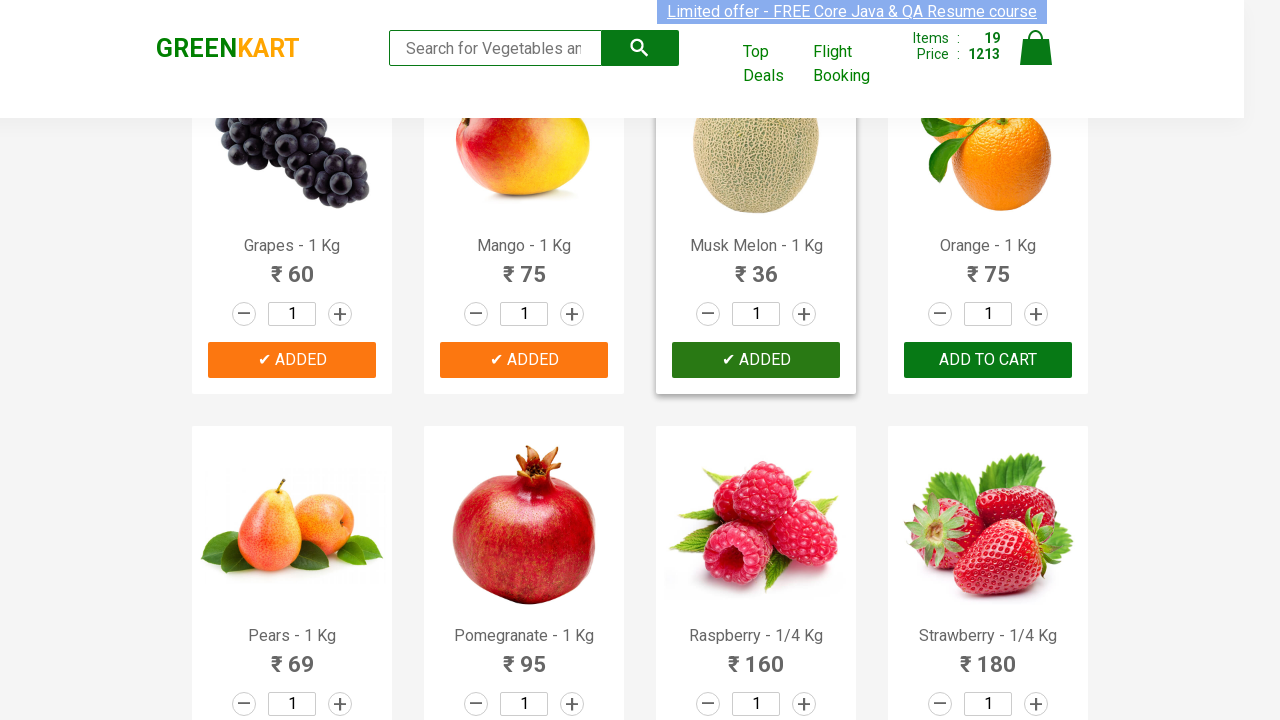

Waited 300ms after adding product 19 to cart
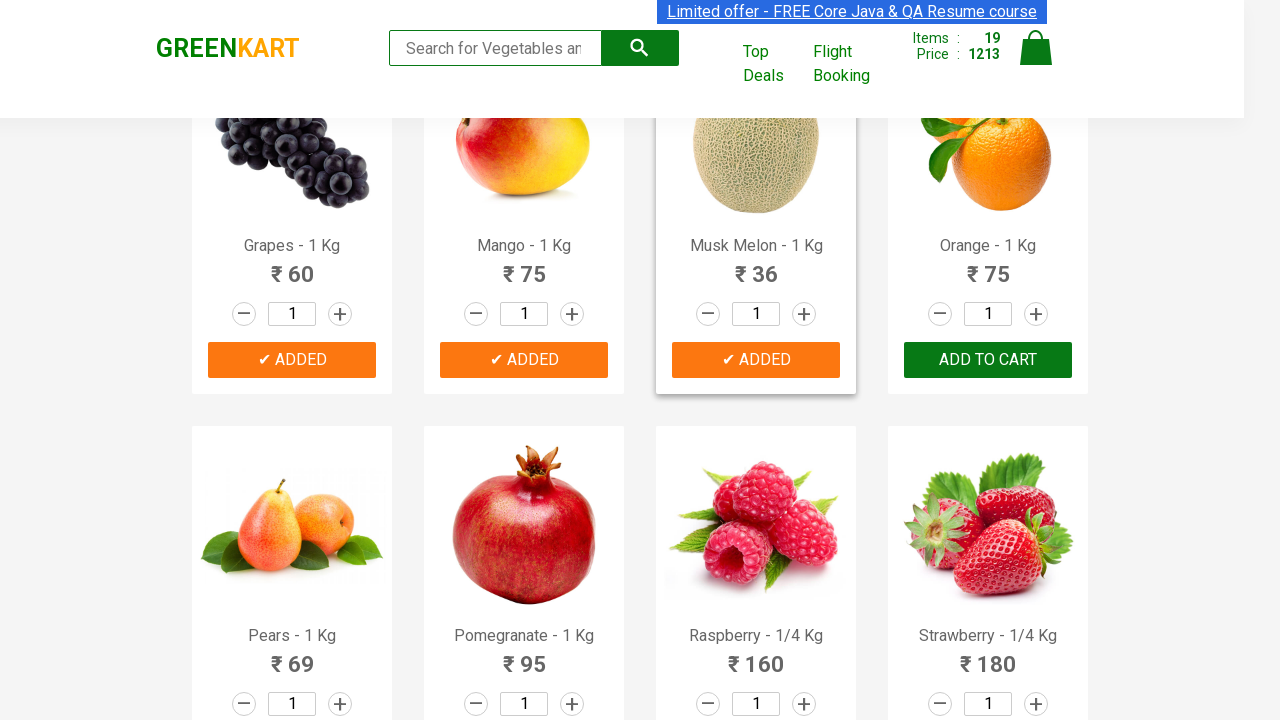

Clicked add-to-cart button for product 20 of 30 at (988, 360) on div.product-action button >> nth=19
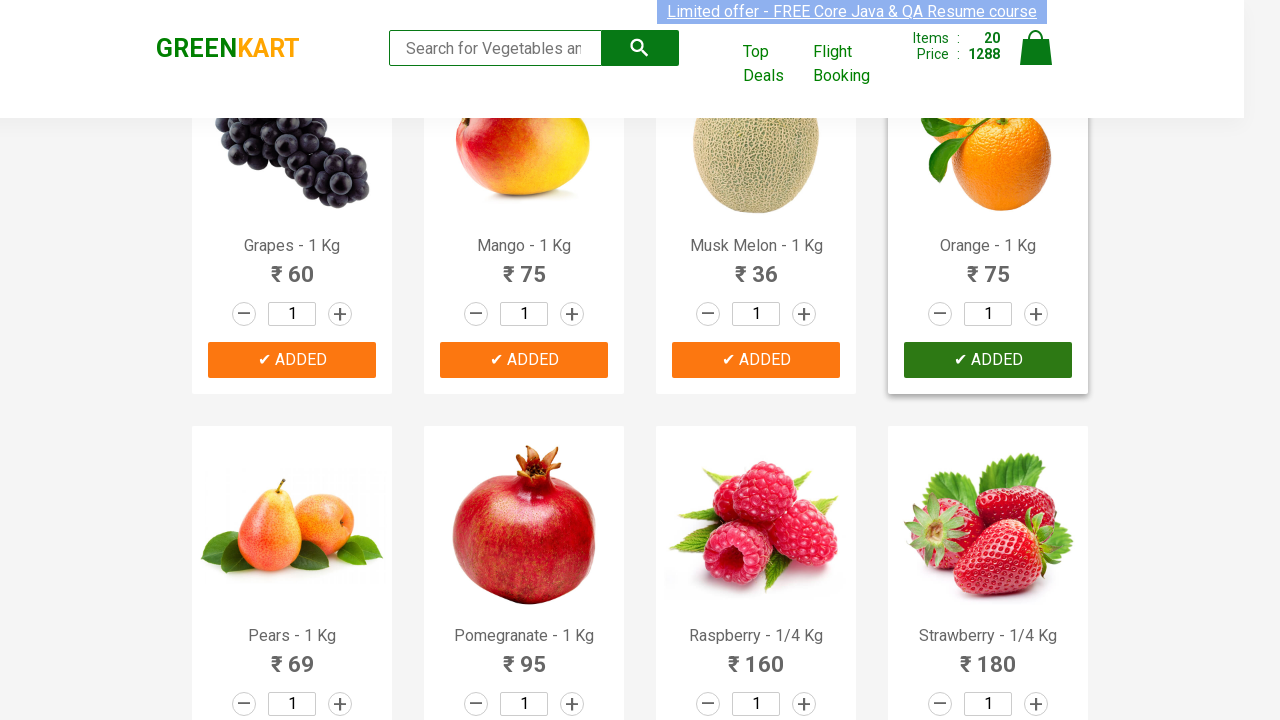

Waited 300ms after adding product 20 to cart
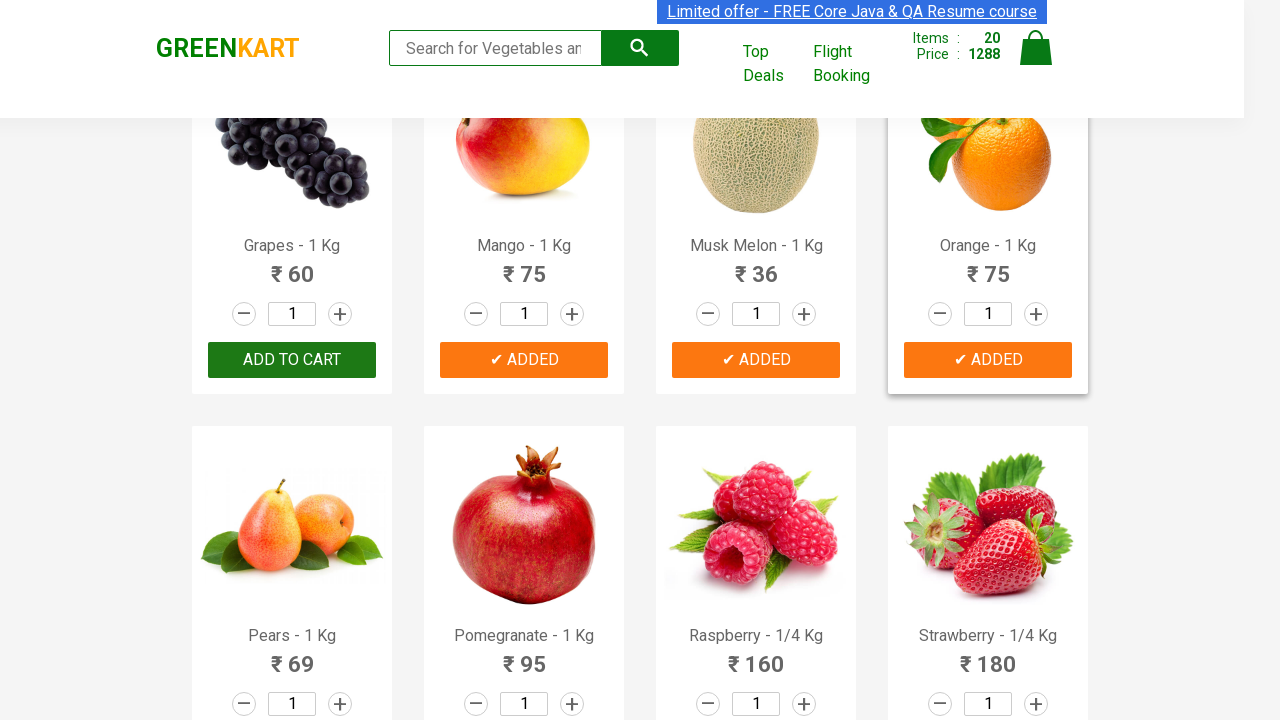

Clicked add-to-cart button for product 21 of 30 at (292, 360) on div.product-action button >> nth=20
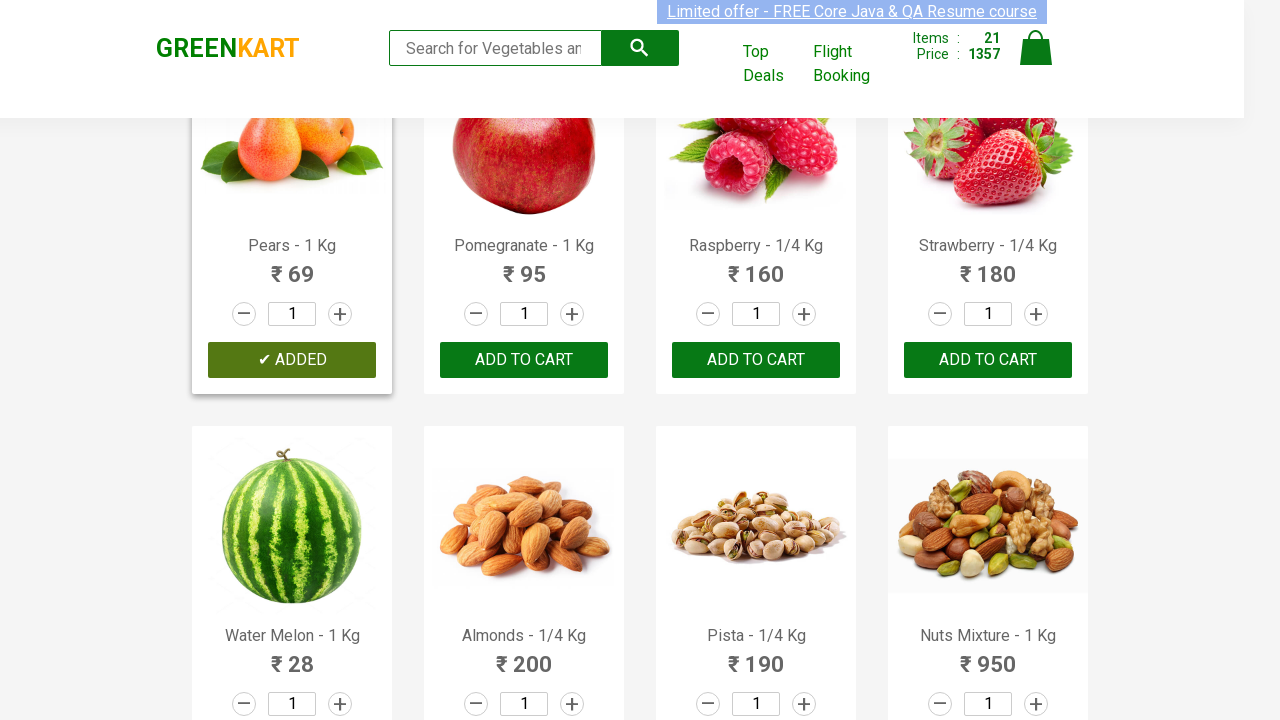

Waited 300ms after adding product 21 to cart
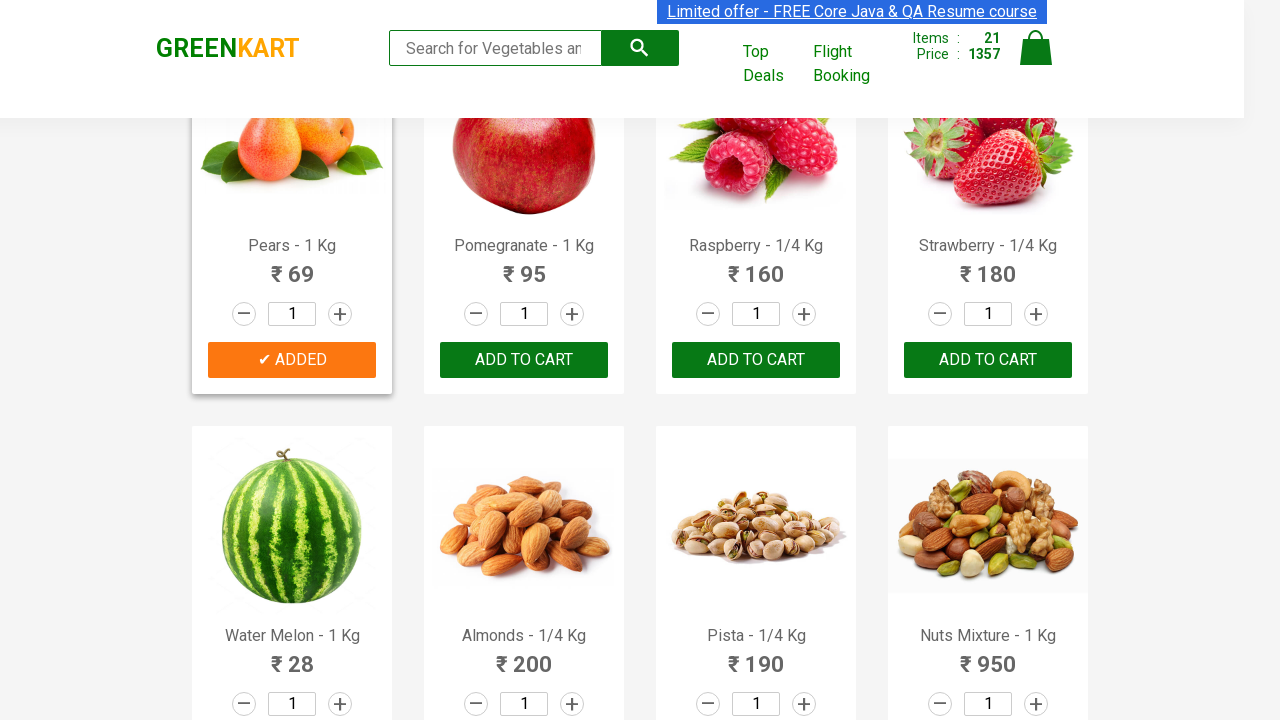

Clicked add-to-cart button for product 22 of 30 at (524, 360) on div.product-action button >> nth=21
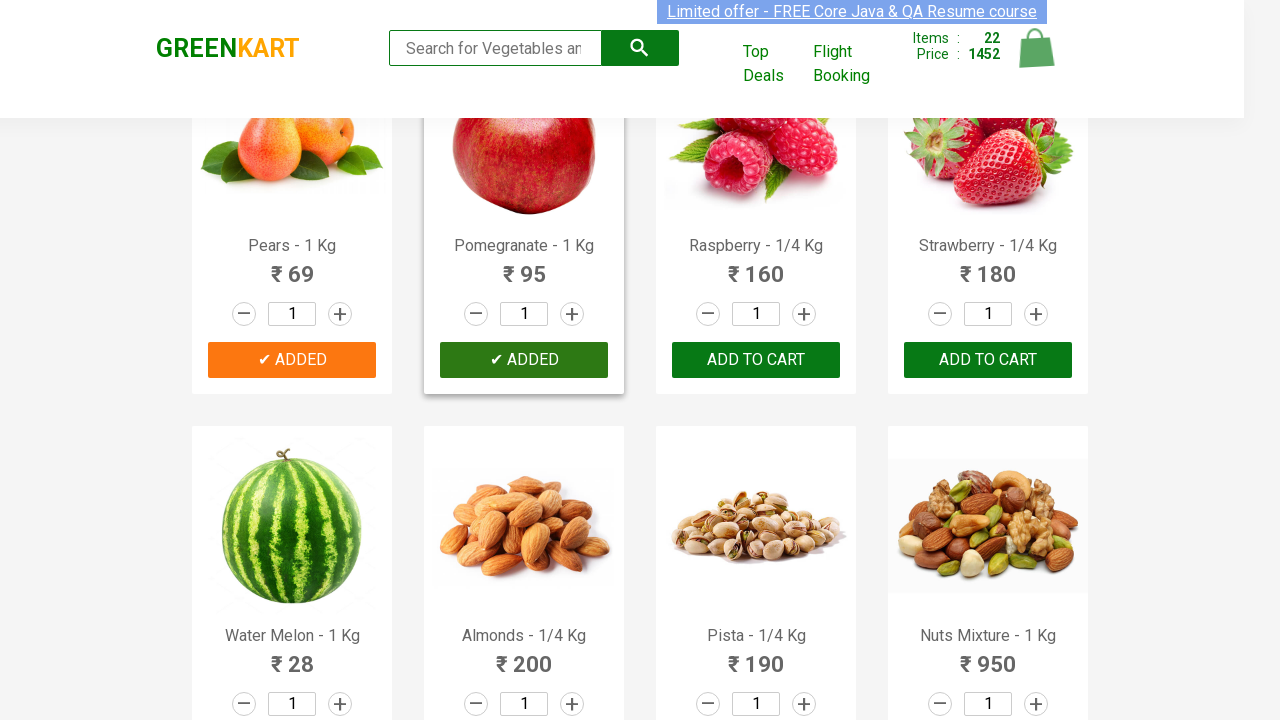

Waited 300ms after adding product 22 to cart
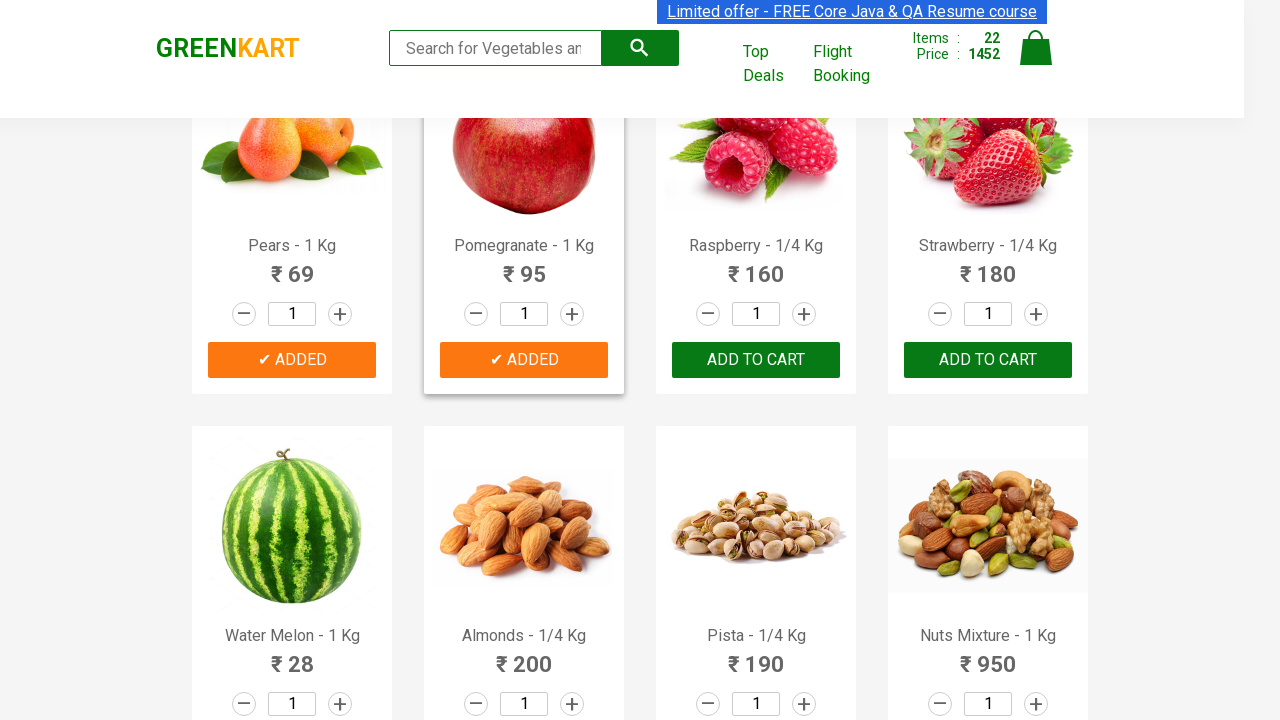

Clicked add-to-cart button for product 23 of 30 at (756, 360) on div.product-action button >> nth=22
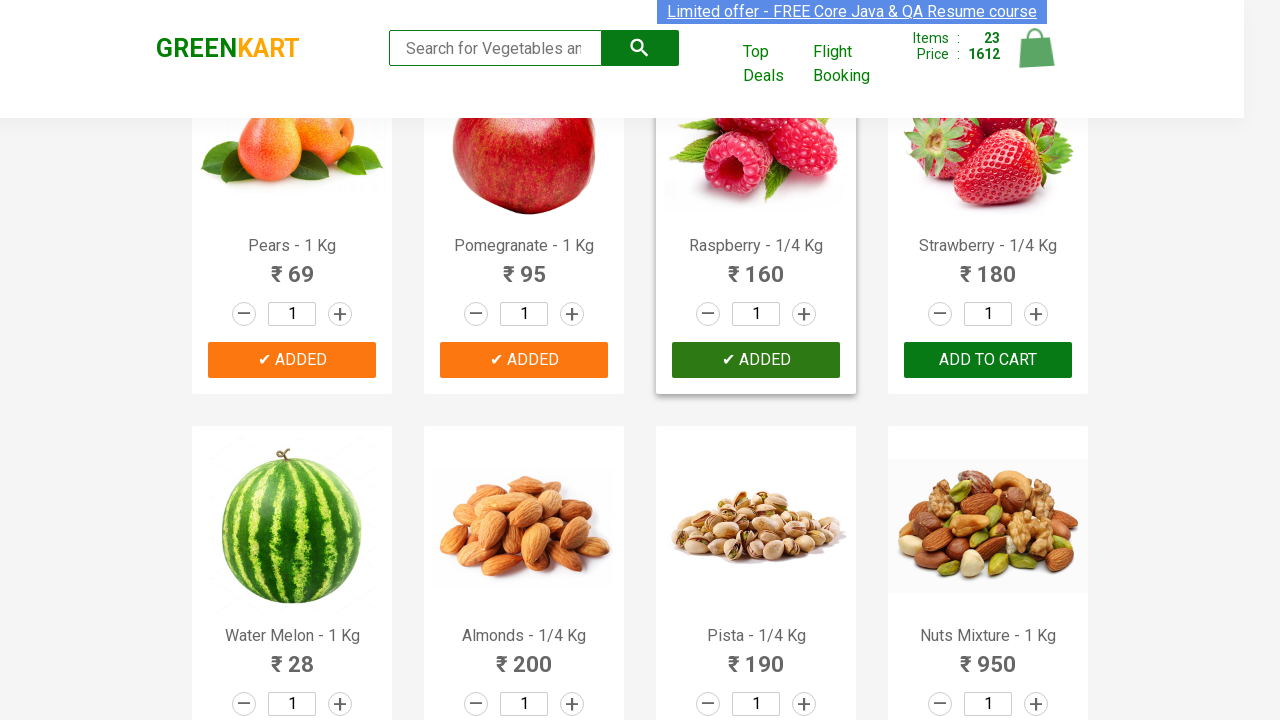

Waited 300ms after adding product 23 to cart
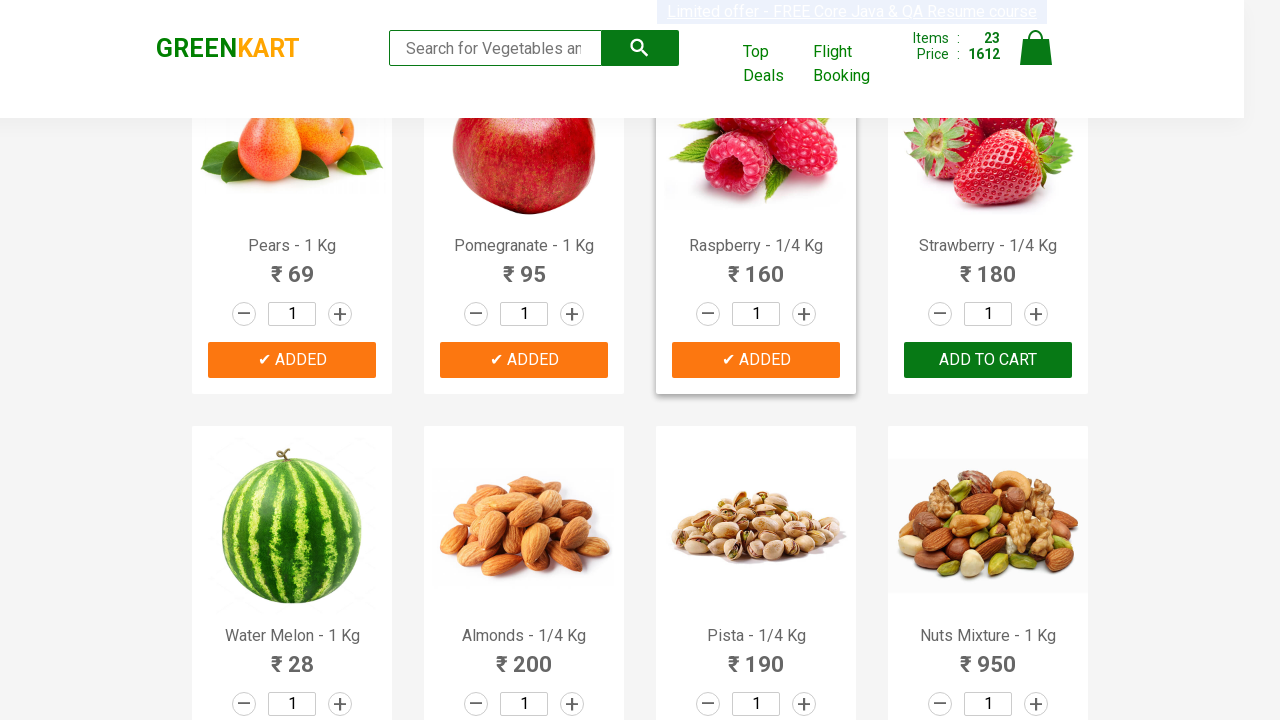

Clicked add-to-cart button for product 24 of 30 at (988, 360) on div.product-action button >> nth=23
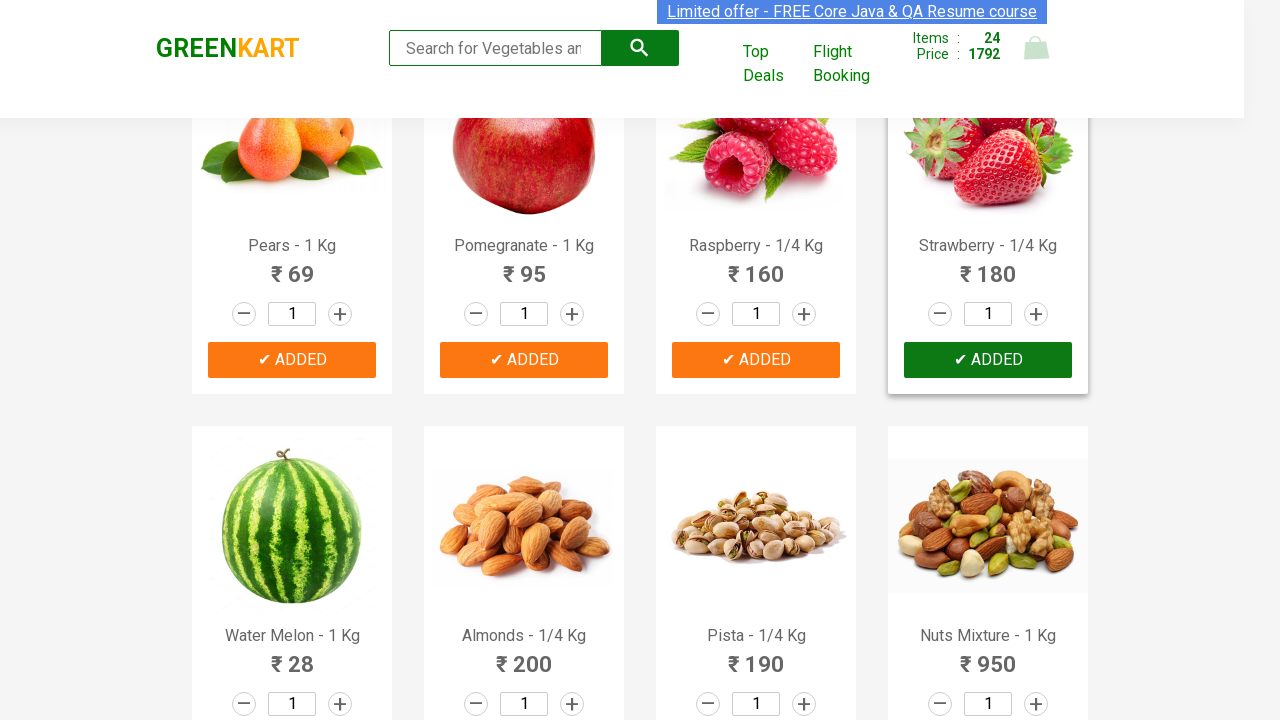

Waited 300ms after adding product 24 to cart
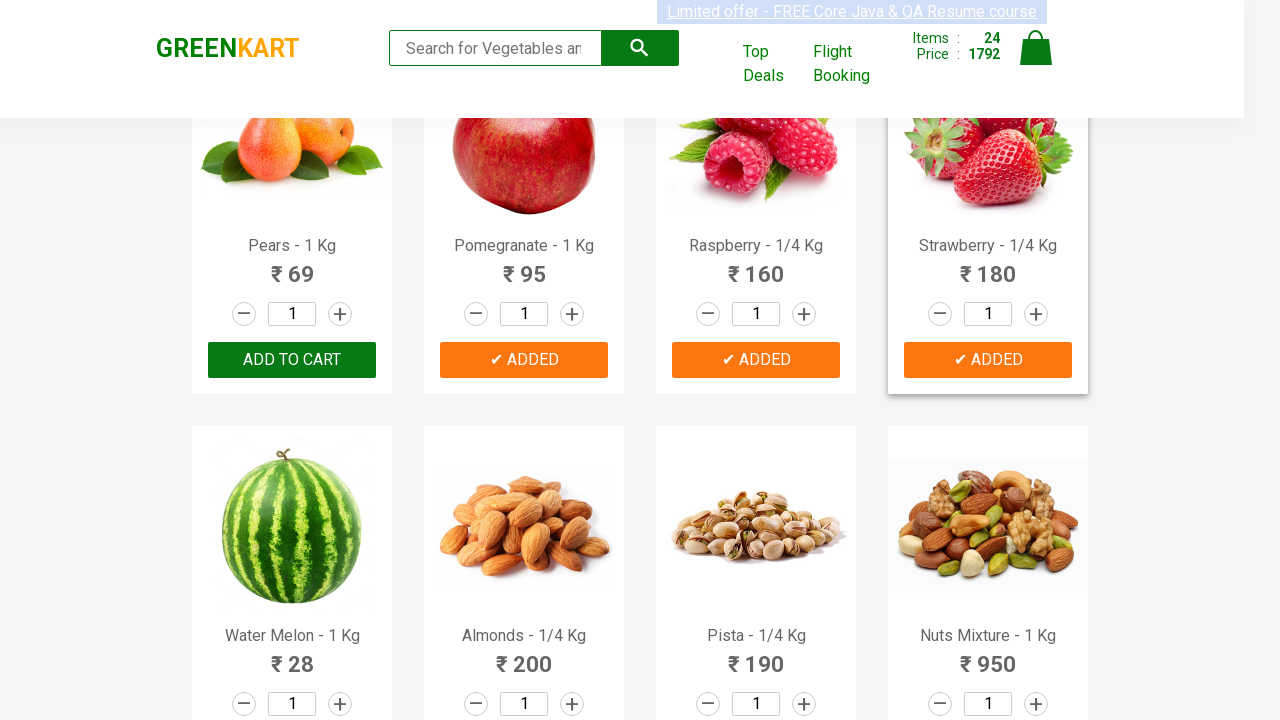

Clicked add-to-cart button for product 25 of 30 at (292, 360) on div.product-action button >> nth=24
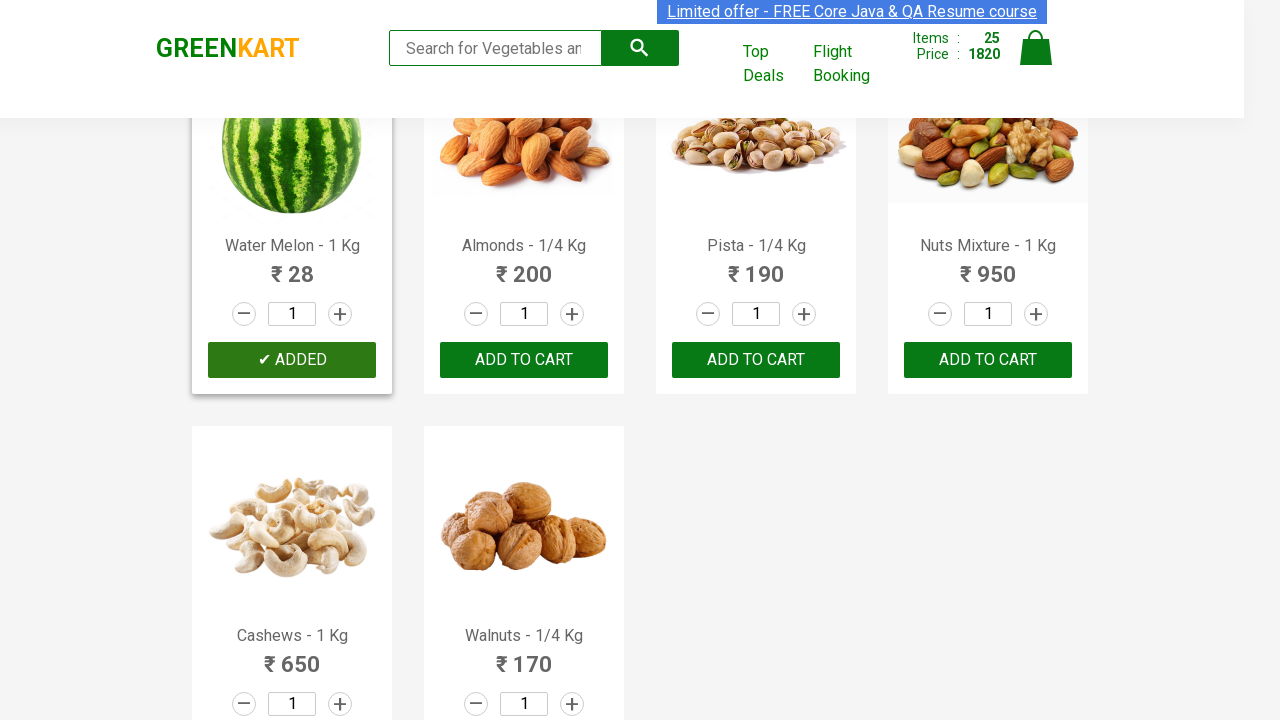

Waited 300ms after adding product 25 to cart
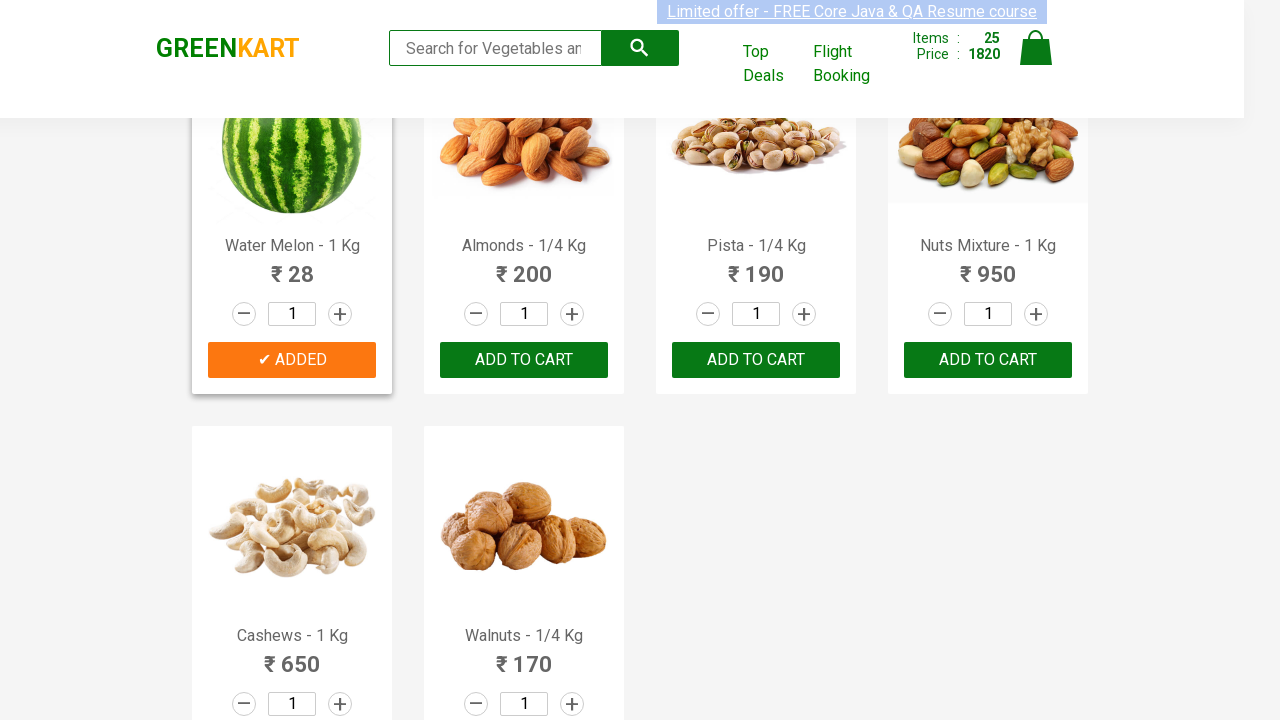

Clicked add-to-cart button for product 26 of 30 at (524, 360) on div.product-action button >> nth=25
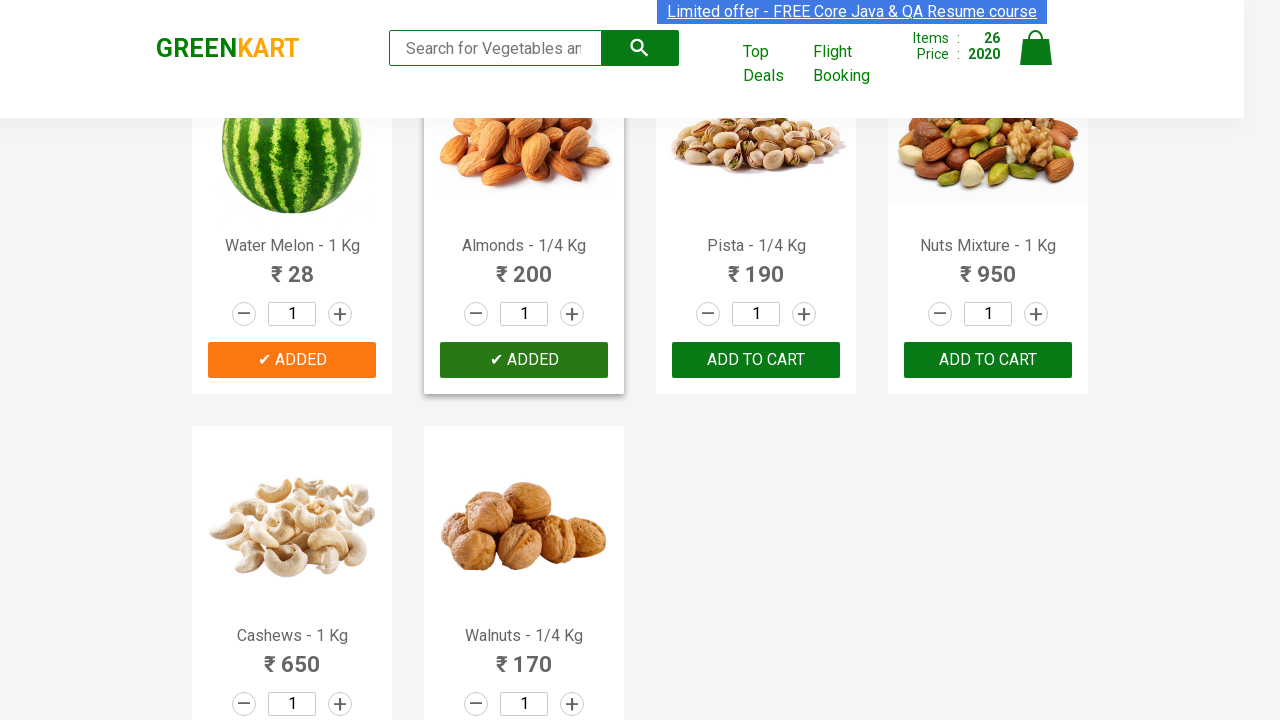

Waited 300ms after adding product 26 to cart
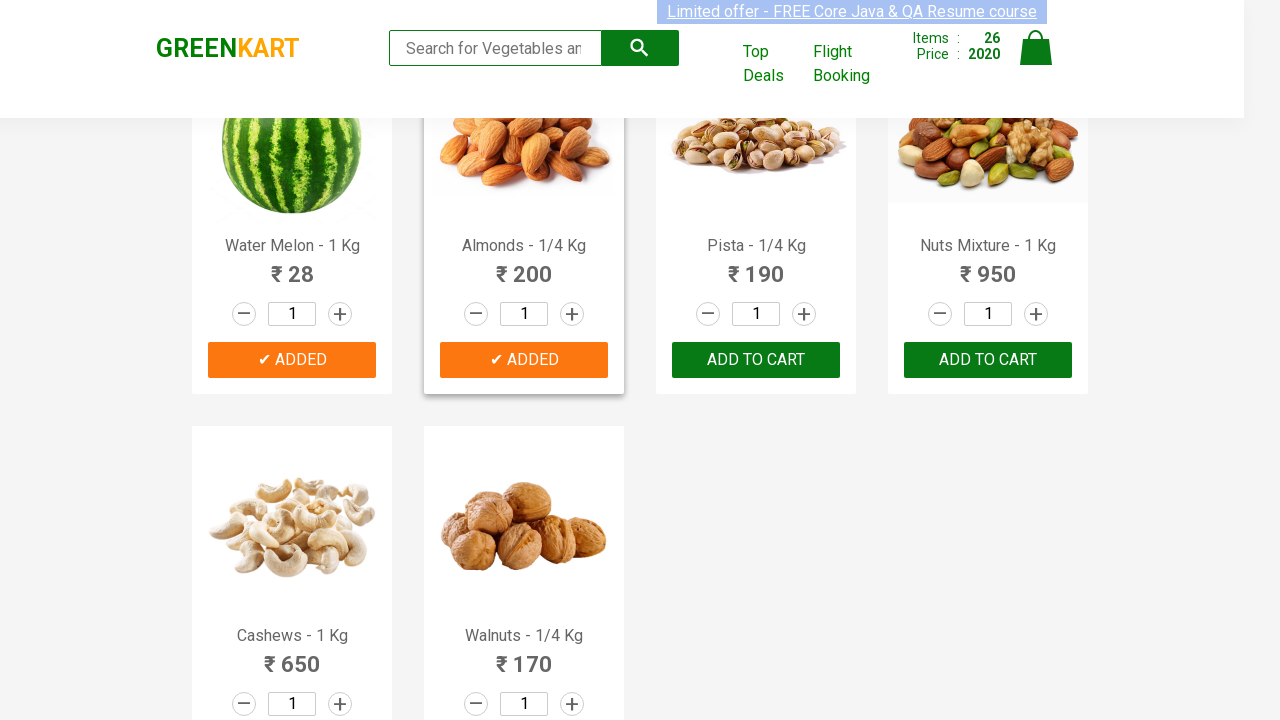

Clicked add-to-cart button for product 27 of 30 at (756, 360) on div.product-action button >> nth=26
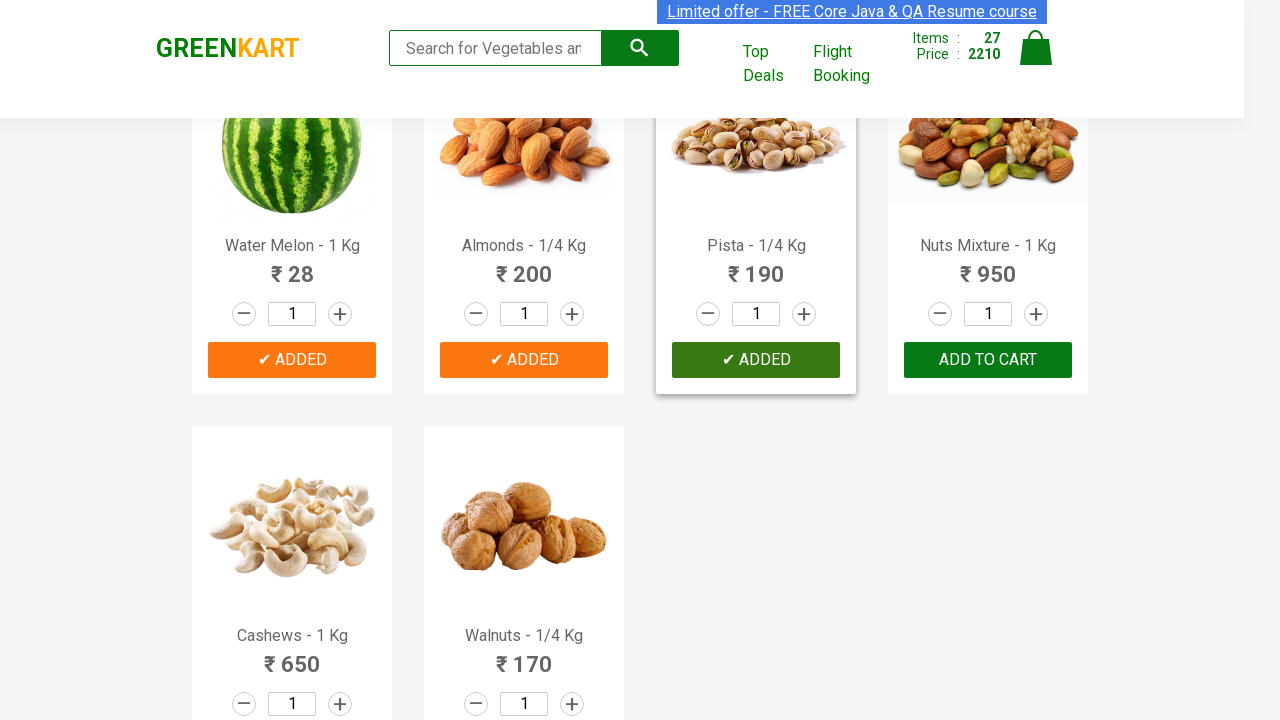

Waited 300ms after adding product 27 to cart
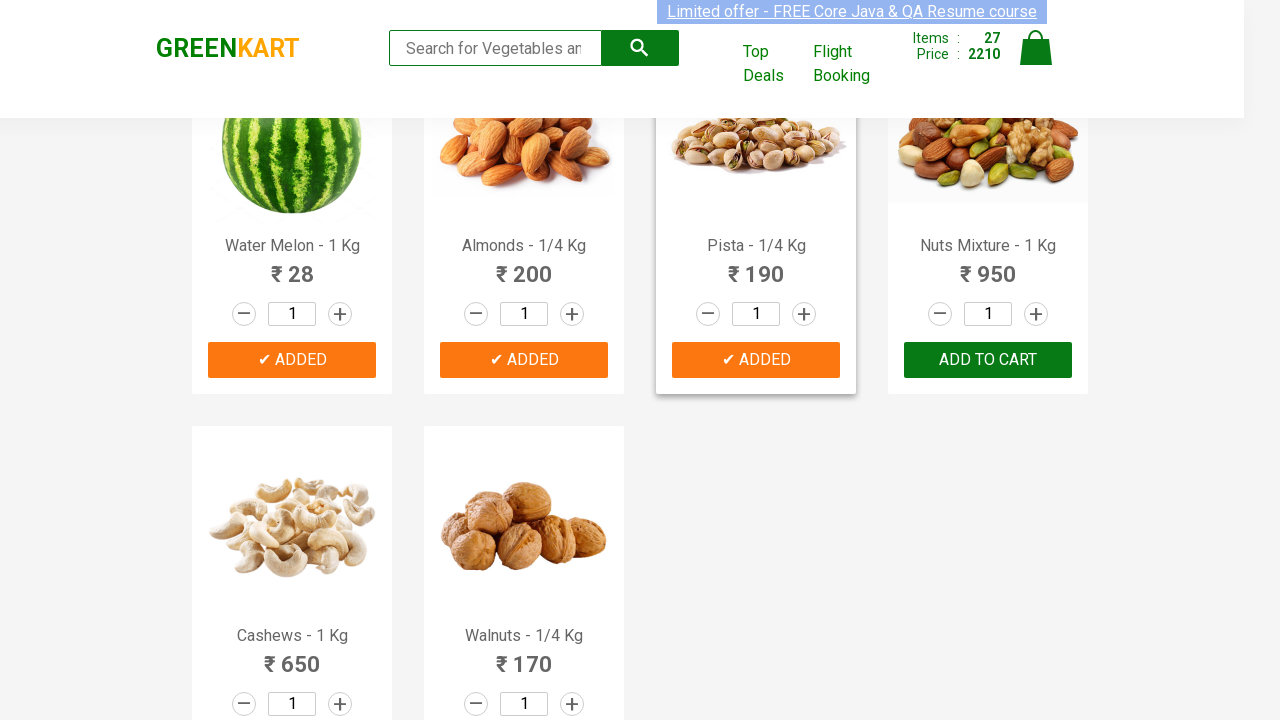

Clicked add-to-cart button for product 28 of 30 at (988, 360) on div.product-action button >> nth=27
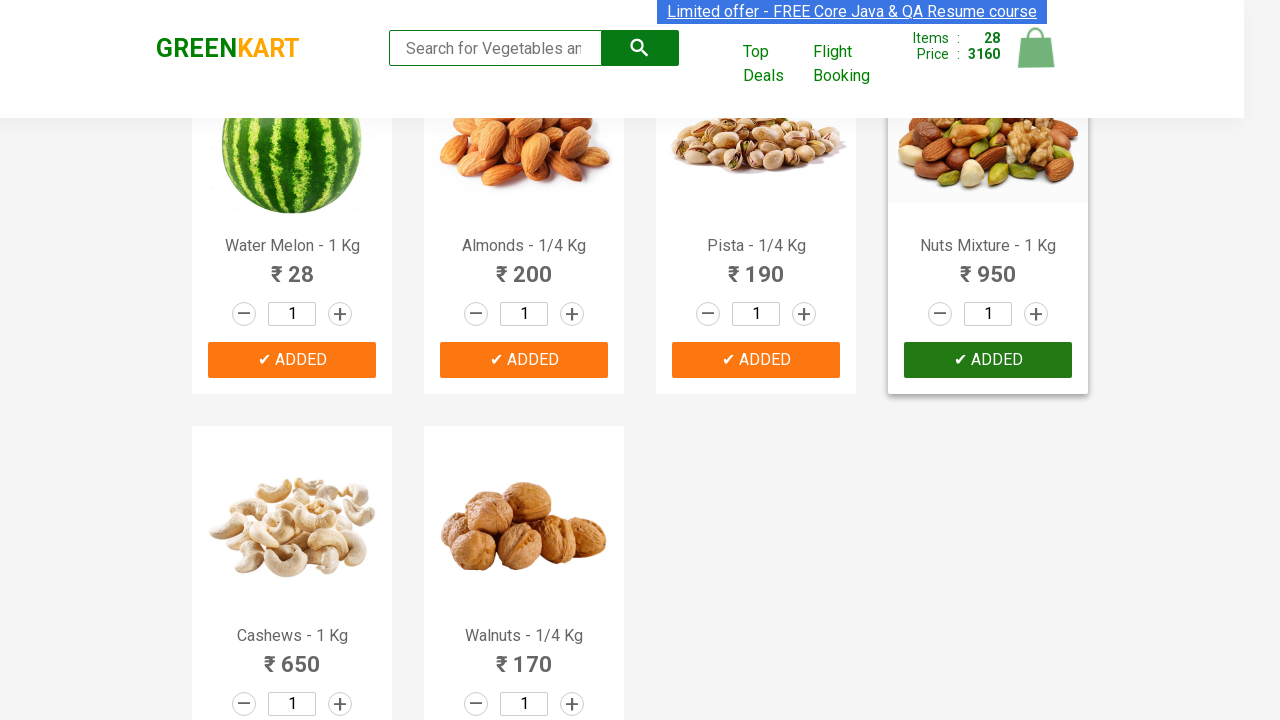

Waited 300ms after adding product 28 to cart
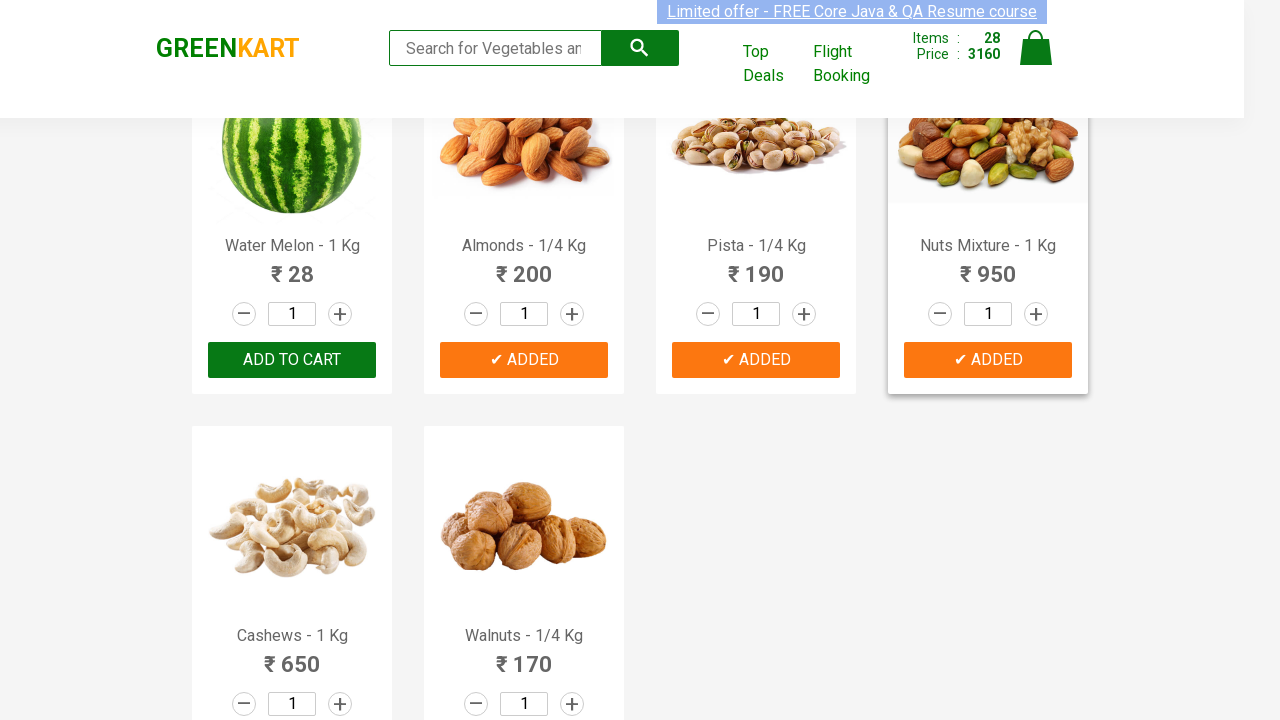

Clicked add-to-cart button for product 29 of 30 at (292, 569) on div.product-action button >> nth=28
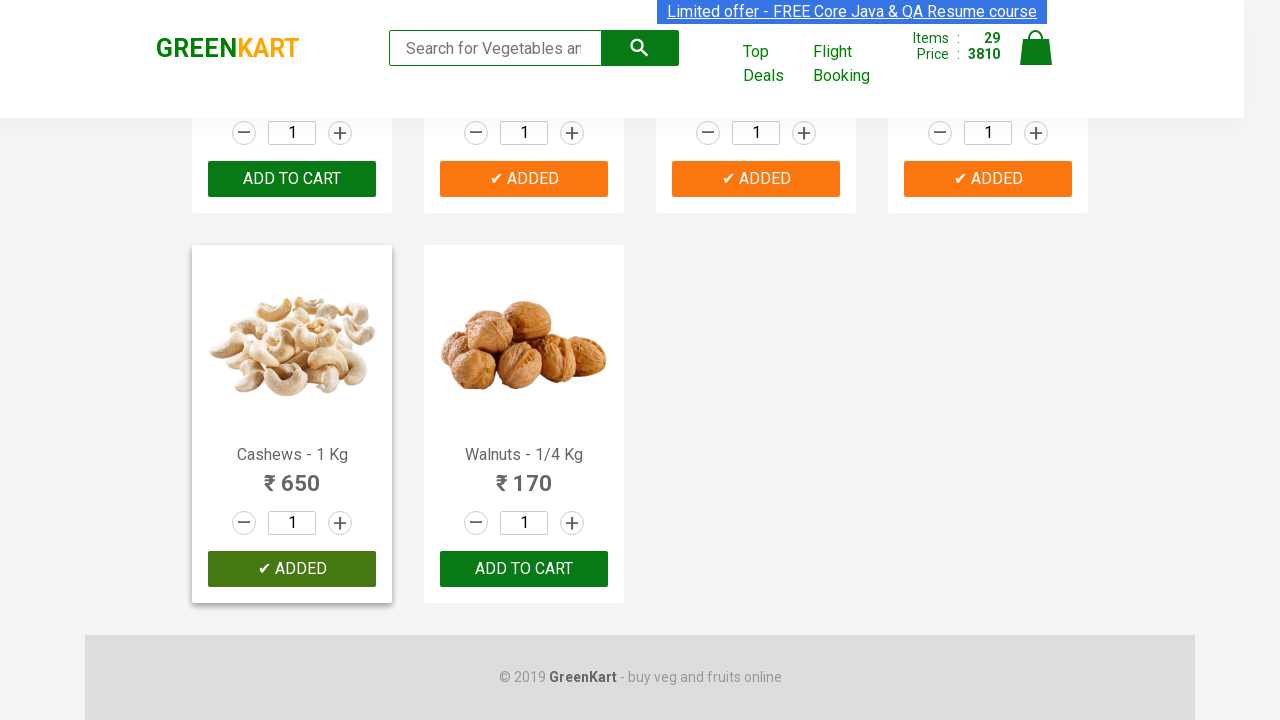

Waited 300ms after adding product 29 to cart
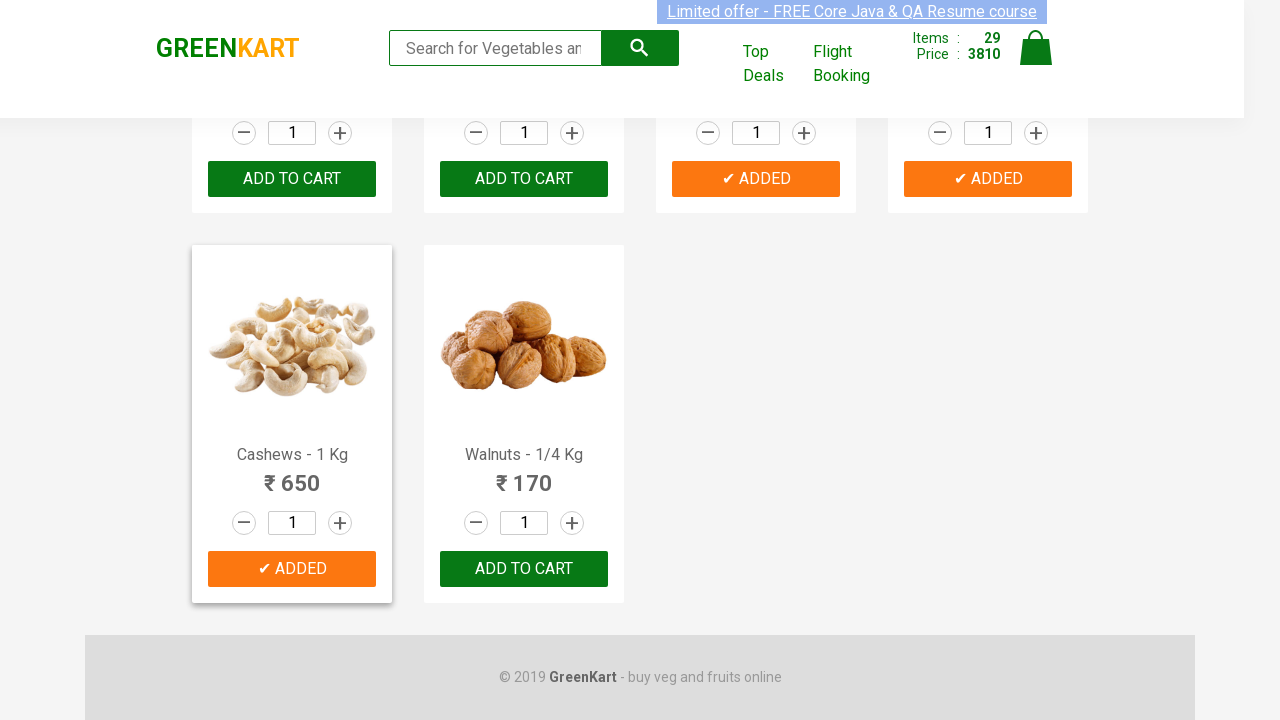

Clicked add-to-cart button for product 30 of 30 at (524, 569) on div.product-action button >> nth=29
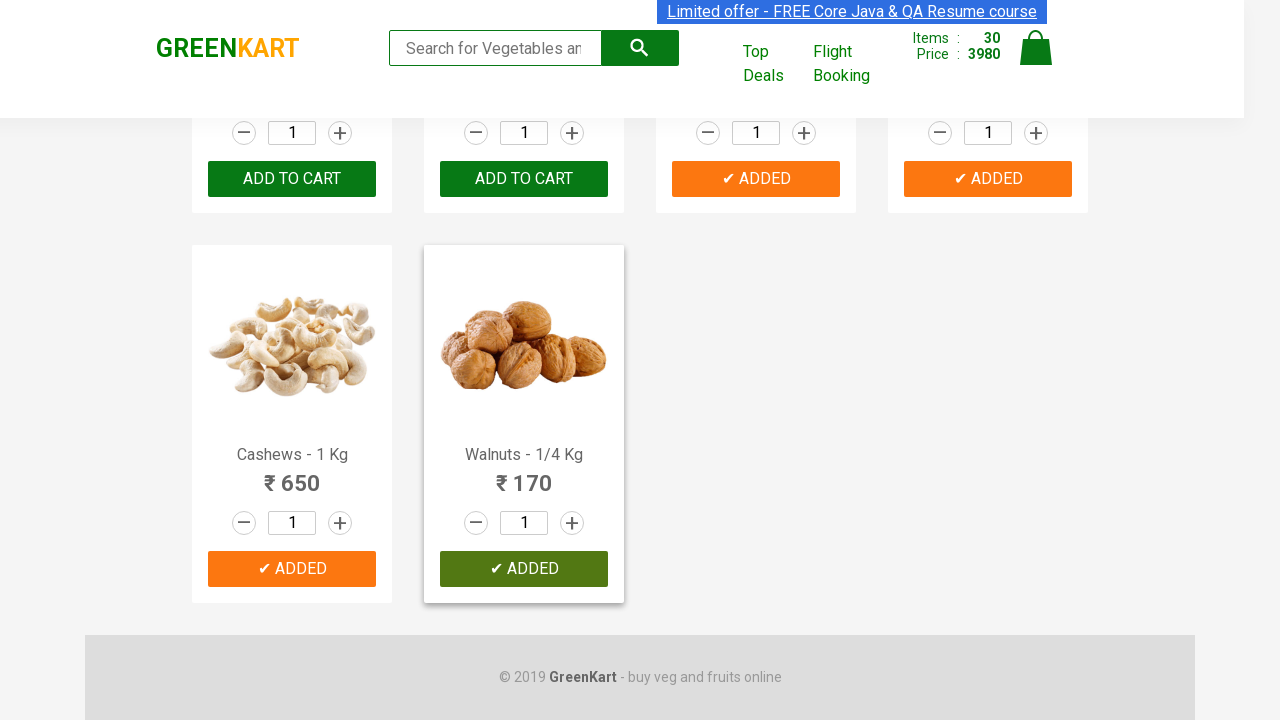

Waited 300ms after adding product 30 to cart
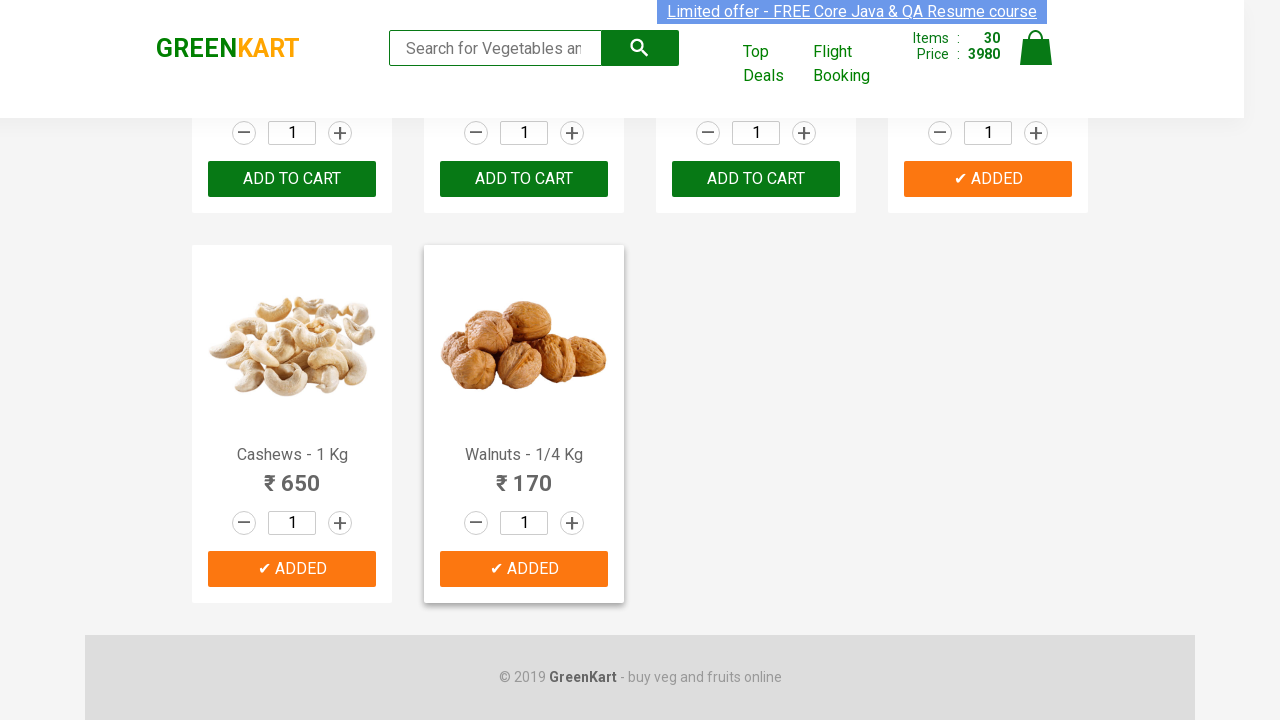

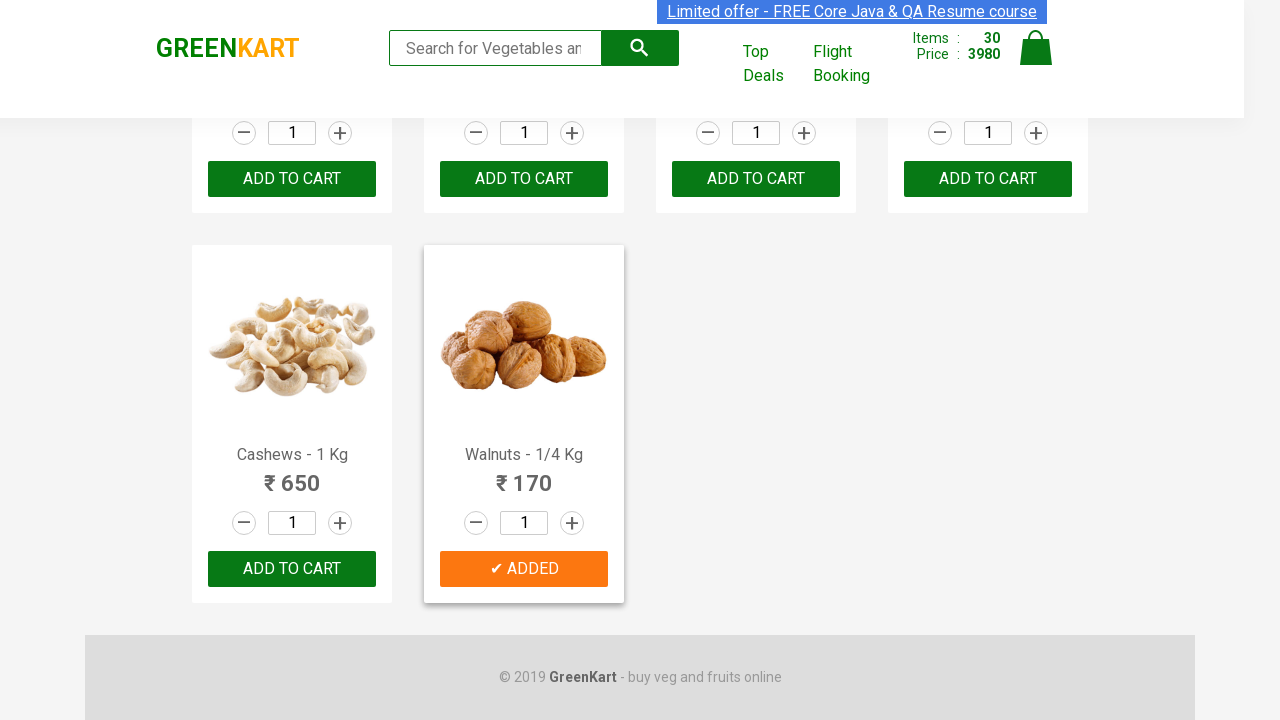